Tests a drawing interface by creating 10 random rectangles using click-and-drag actions on a drawing board

Starting URL: https://konflic.github.io/examples/drawdivs/index.html

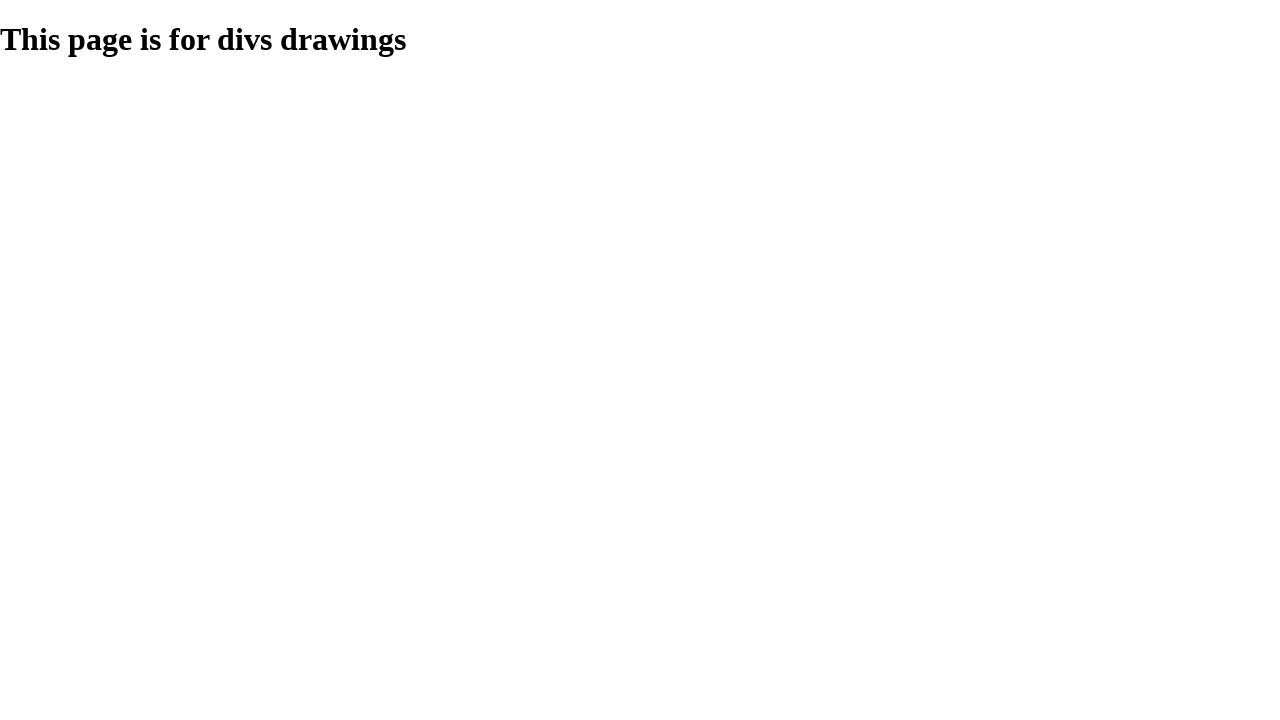

Navigated to drawing interface at https://konflic.github.io/examples/drawdivs/index.html
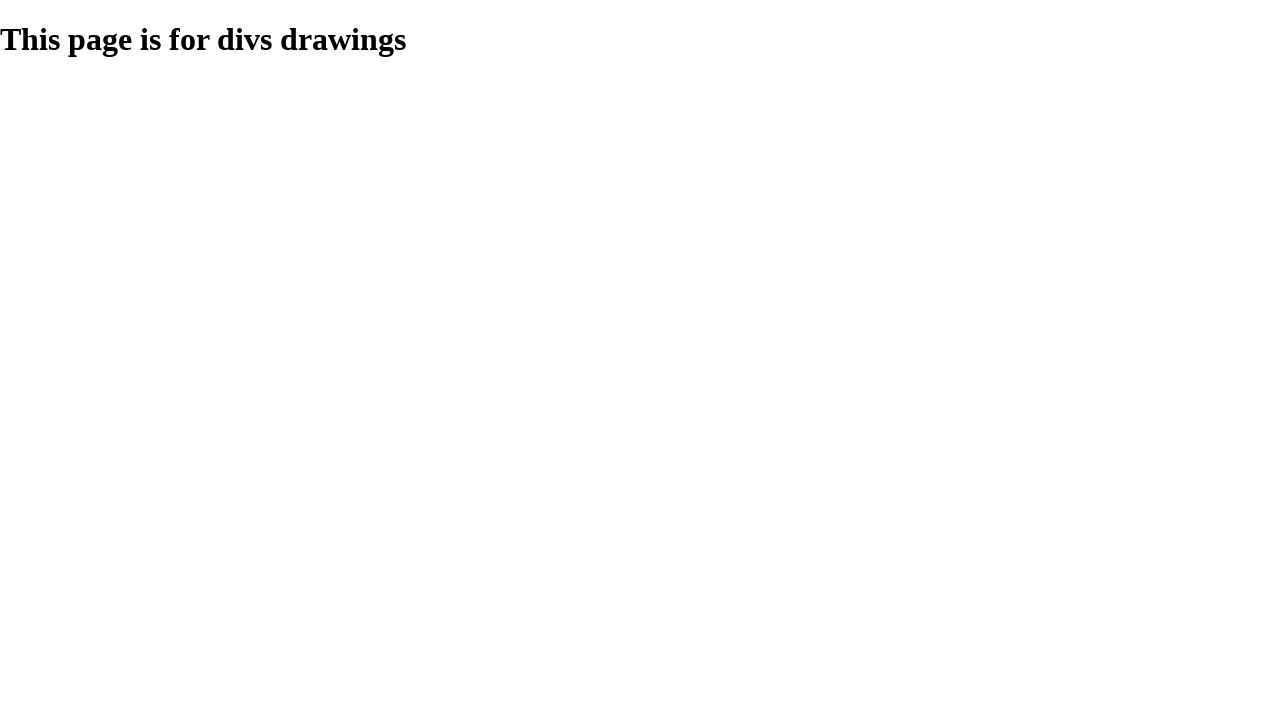

Located drawing board element
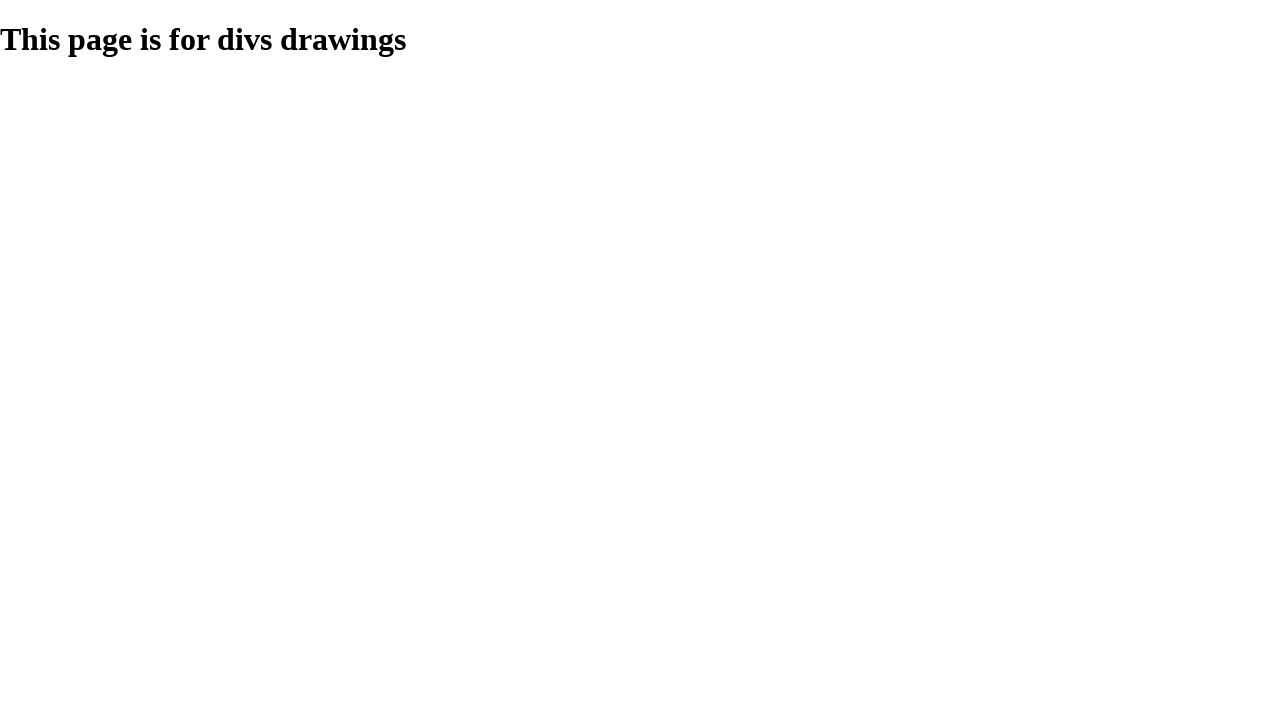

Moved mouse to starting position for rectangle 1 at (510, 373)
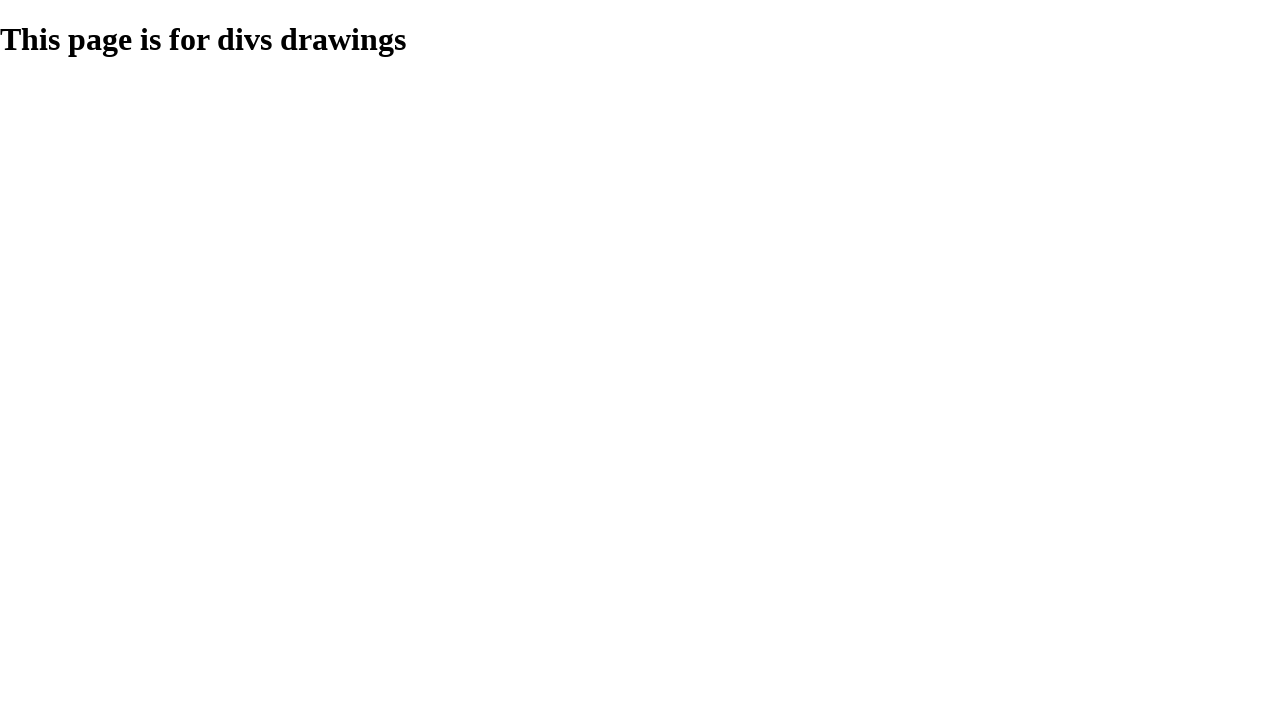

Pressed mouse button down for rectangle 1 at (510, 373)
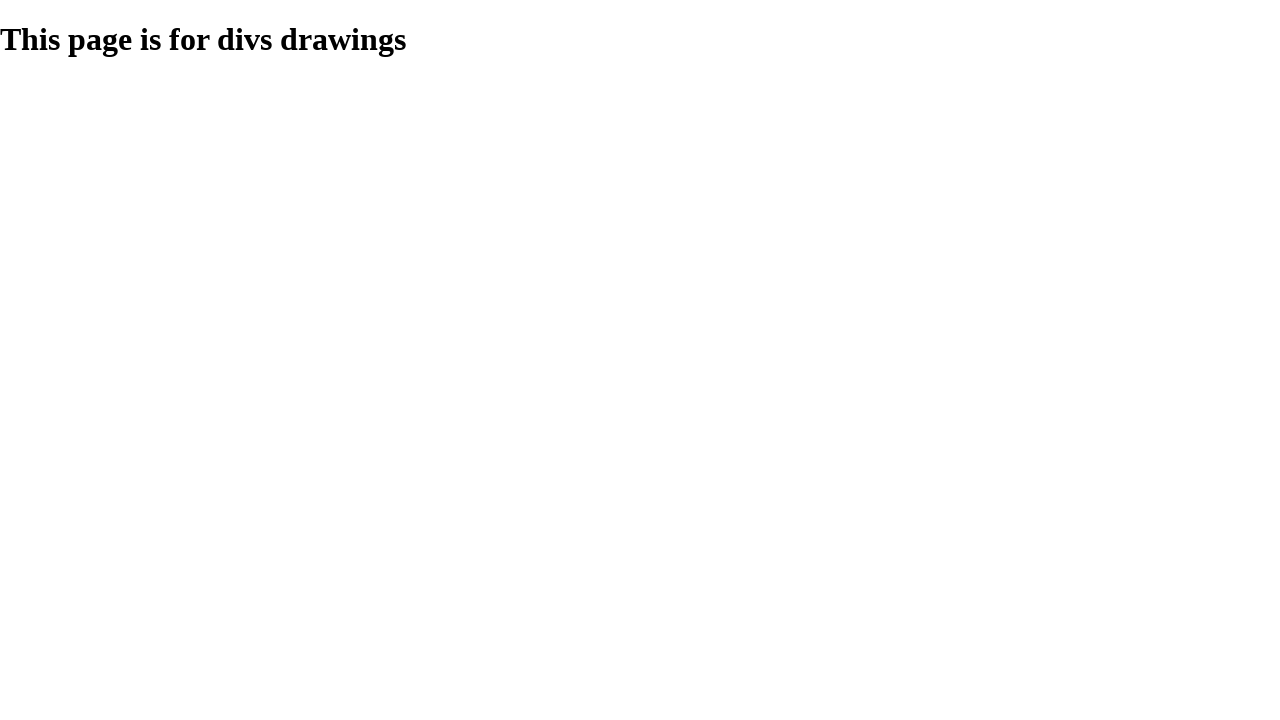

Dragged mouse to new position for rectangle 1 at (524, 424)
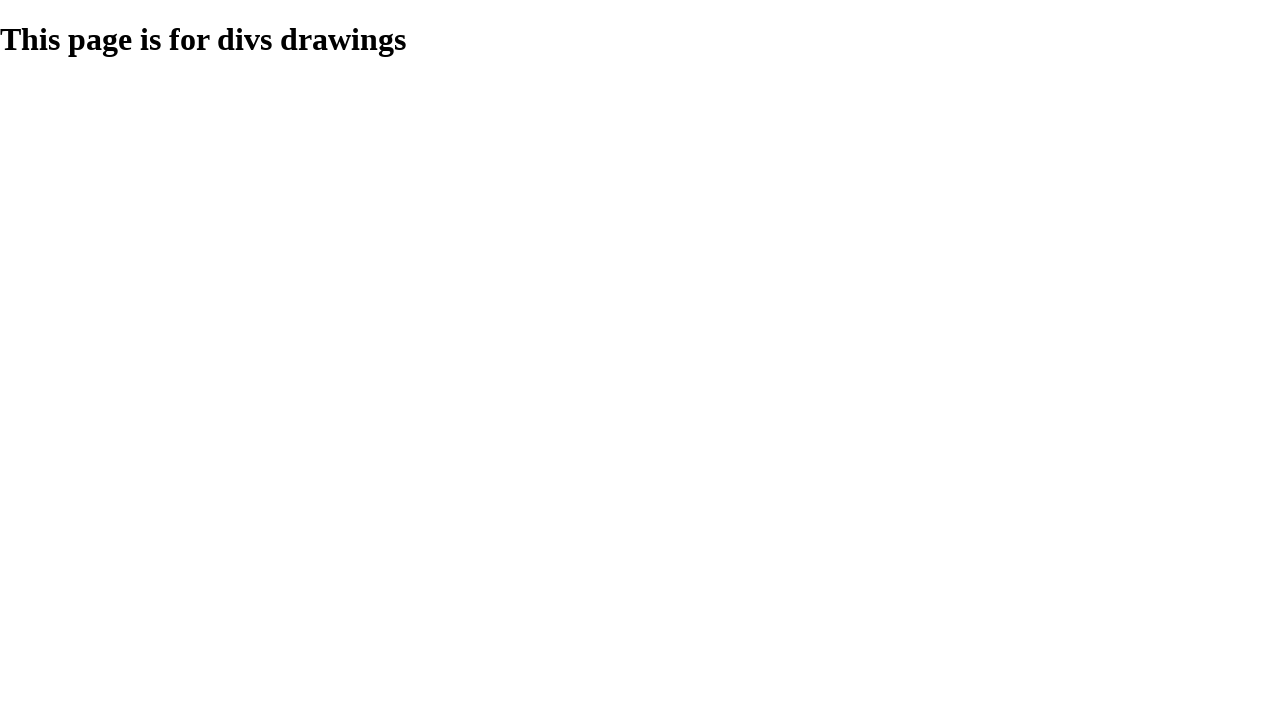

Released mouse button, completed rectangle 1 at (524, 424)
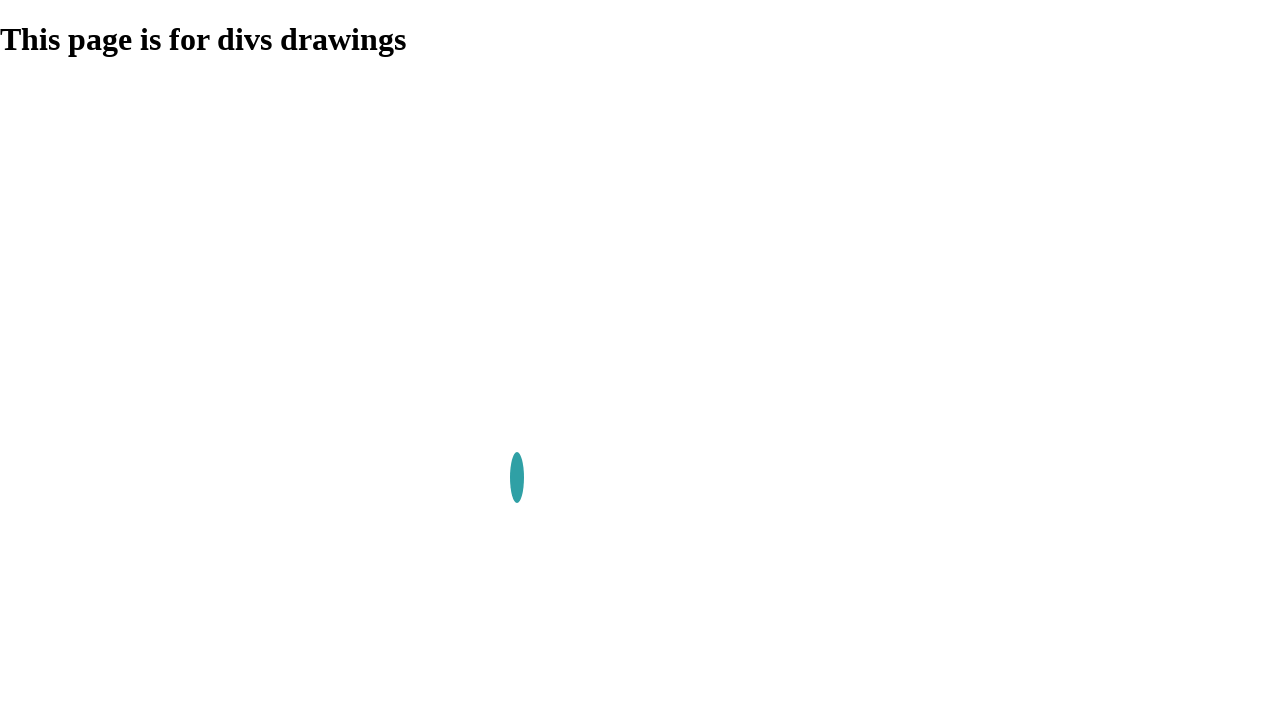

Paused 200ms before drawing next rectangle
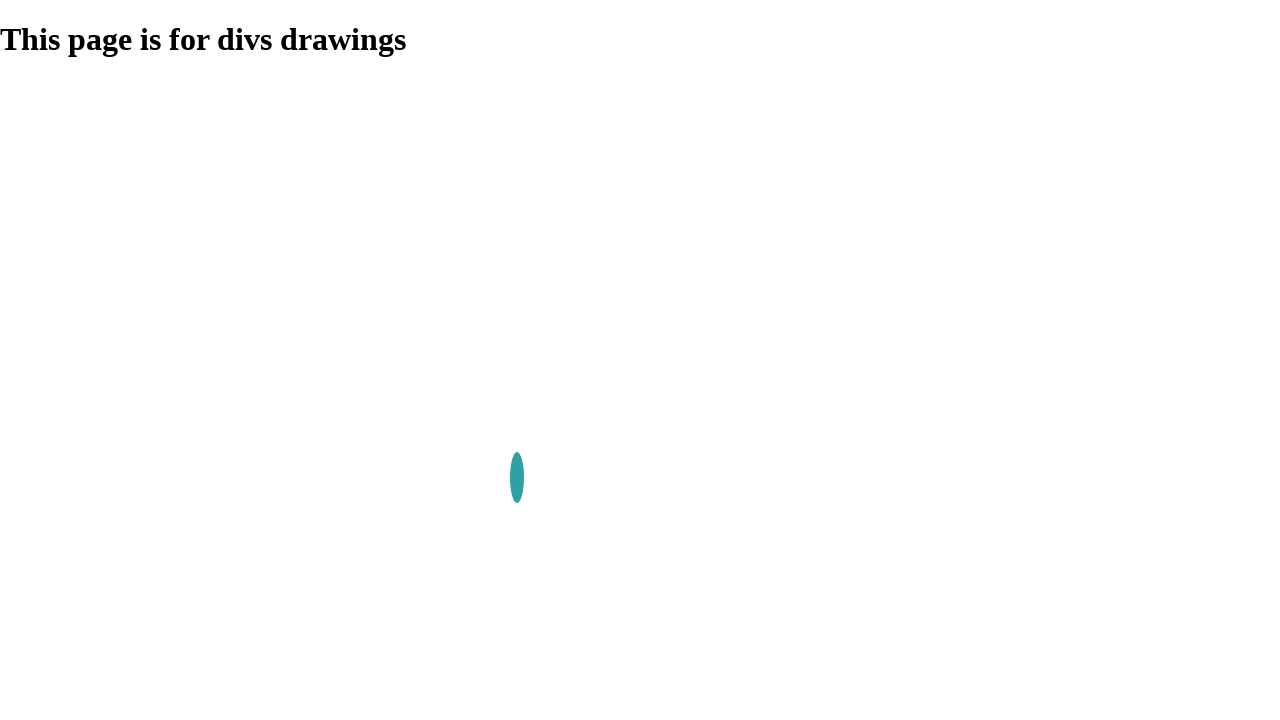

Moved mouse to starting position for rectangle 2 at (596, 374)
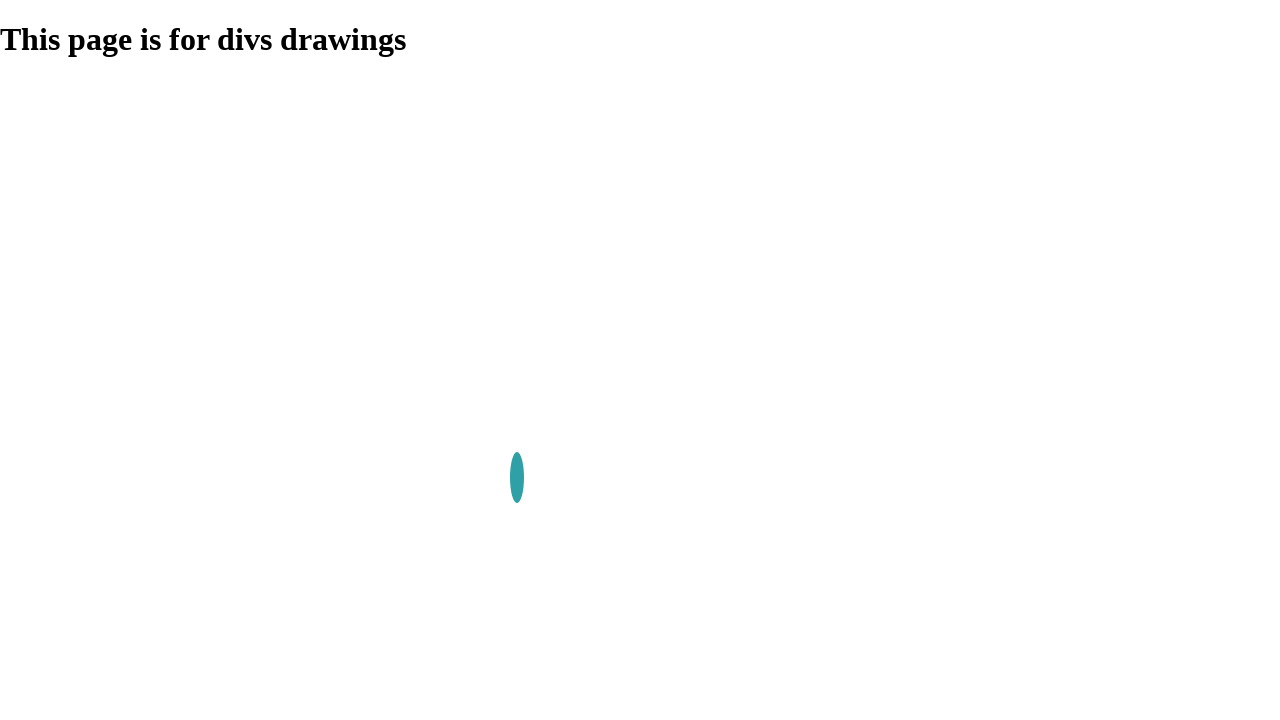

Pressed mouse button down for rectangle 2 at (596, 374)
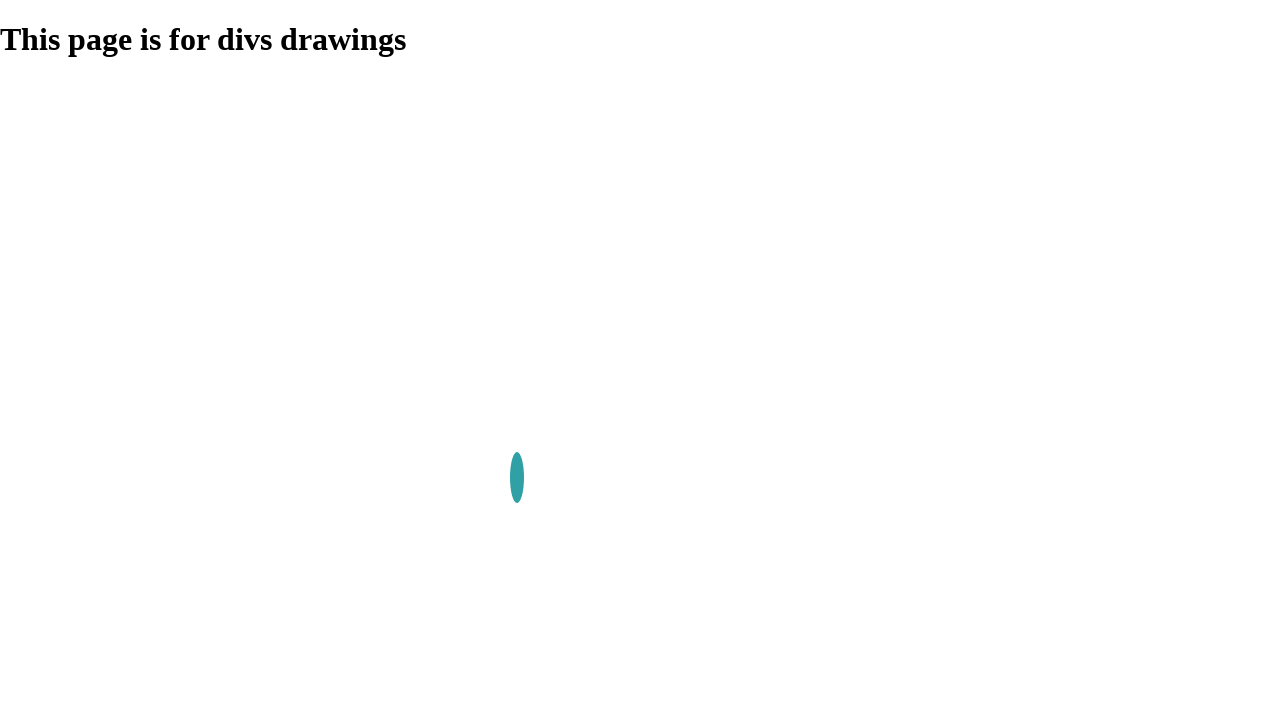

Dragged mouse to new position for rectangle 2 at (640, 394)
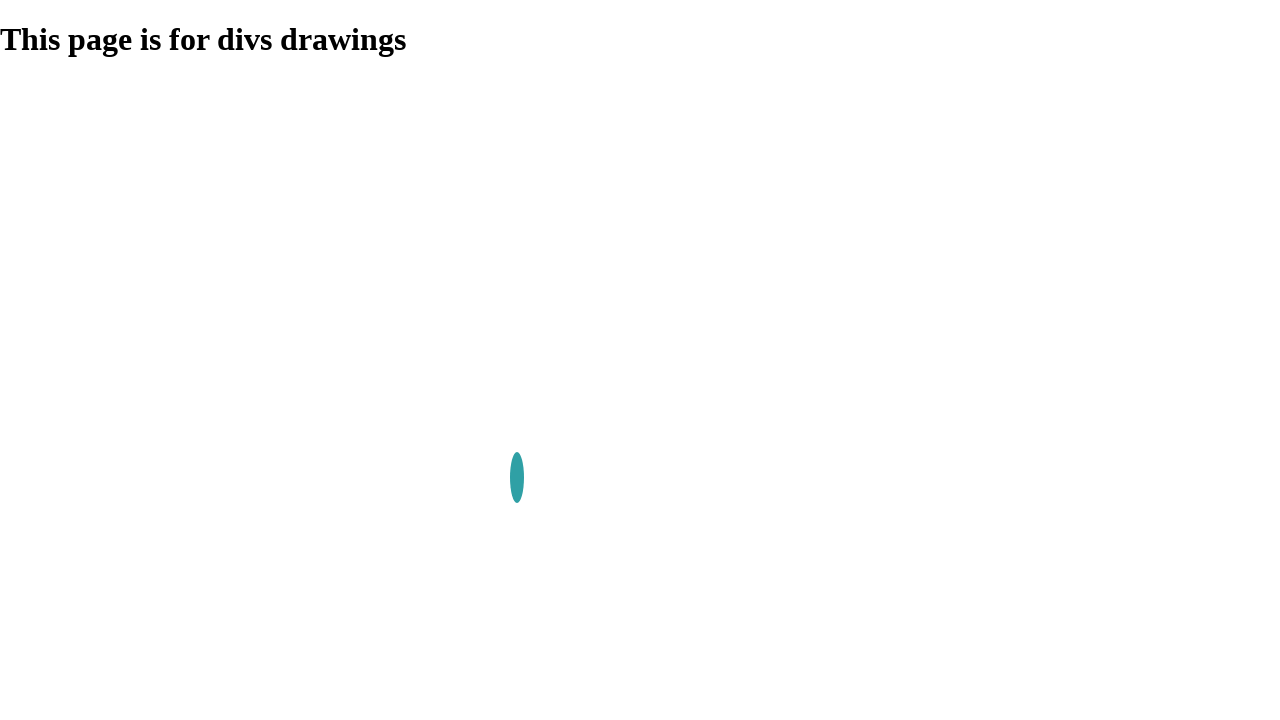

Released mouse button, completed rectangle 2 at (640, 394)
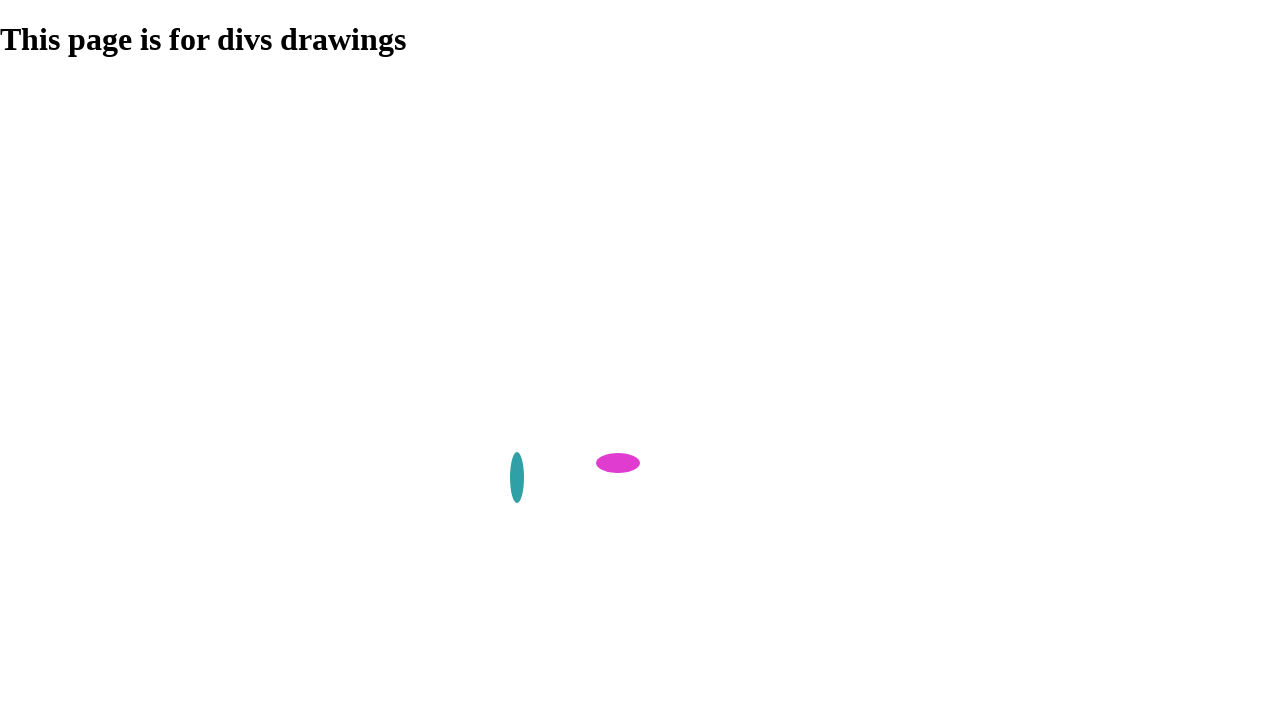

Paused 200ms before drawing next rectangle
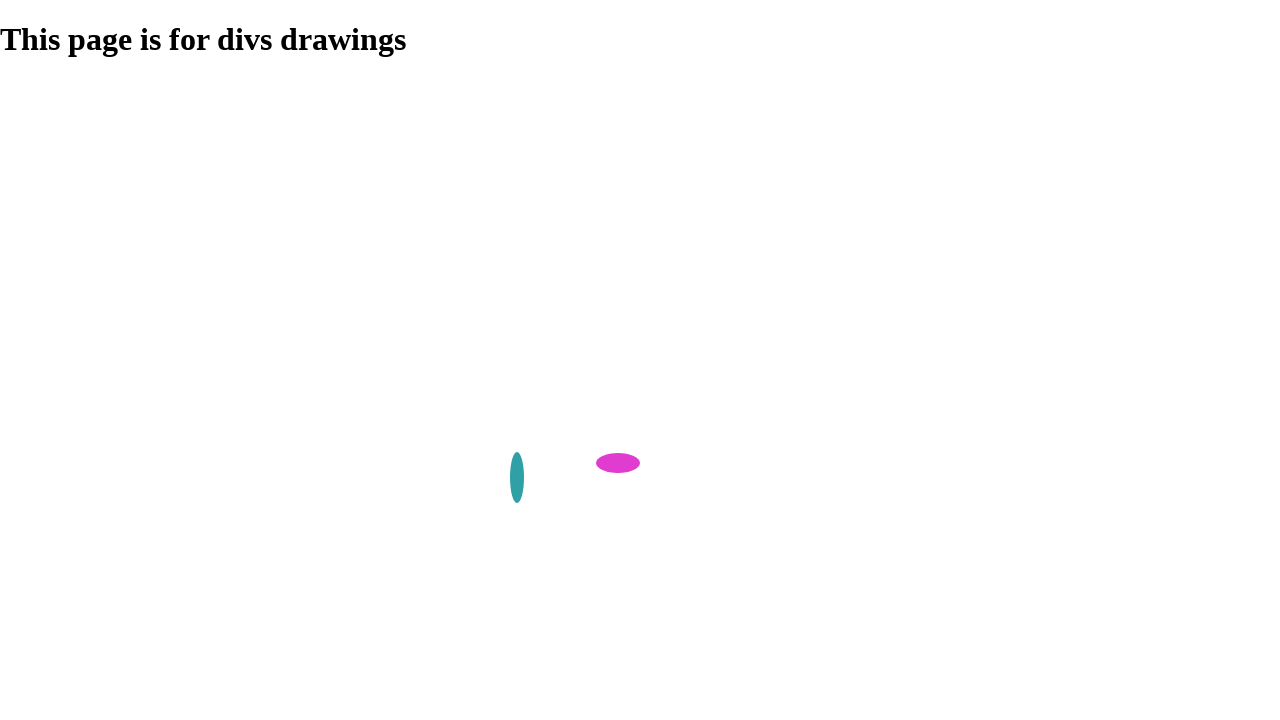

Moved mouse to starting position for rectangle 3 at (549, 102)
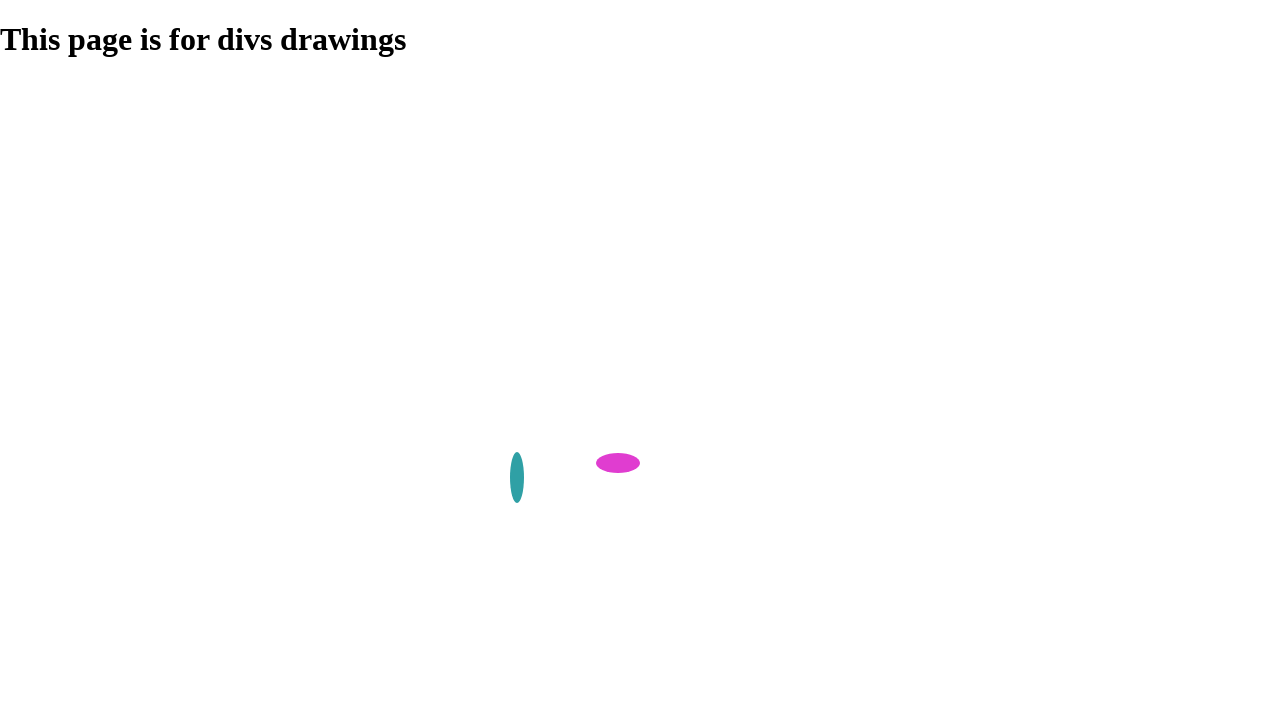

Pressed mouse button down for rectangle 3 at (549, 102)
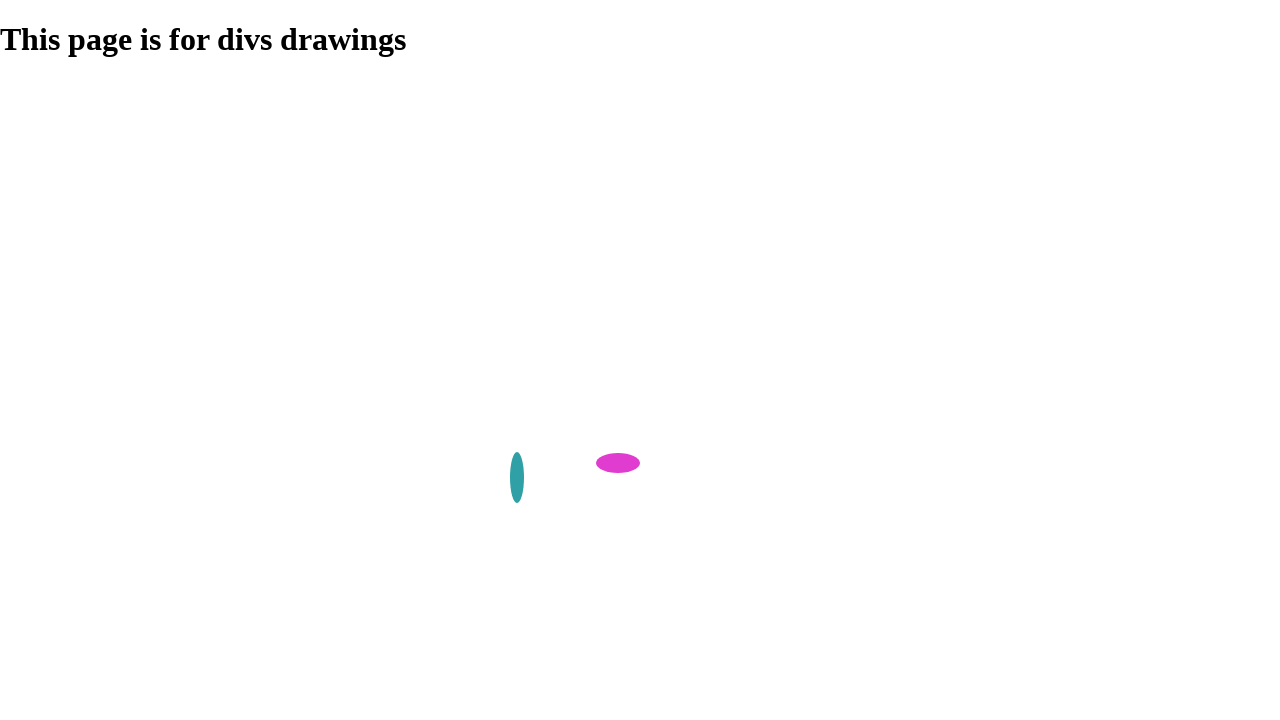

Dragged mouse to new position for rectangle 3 at (597, 117)
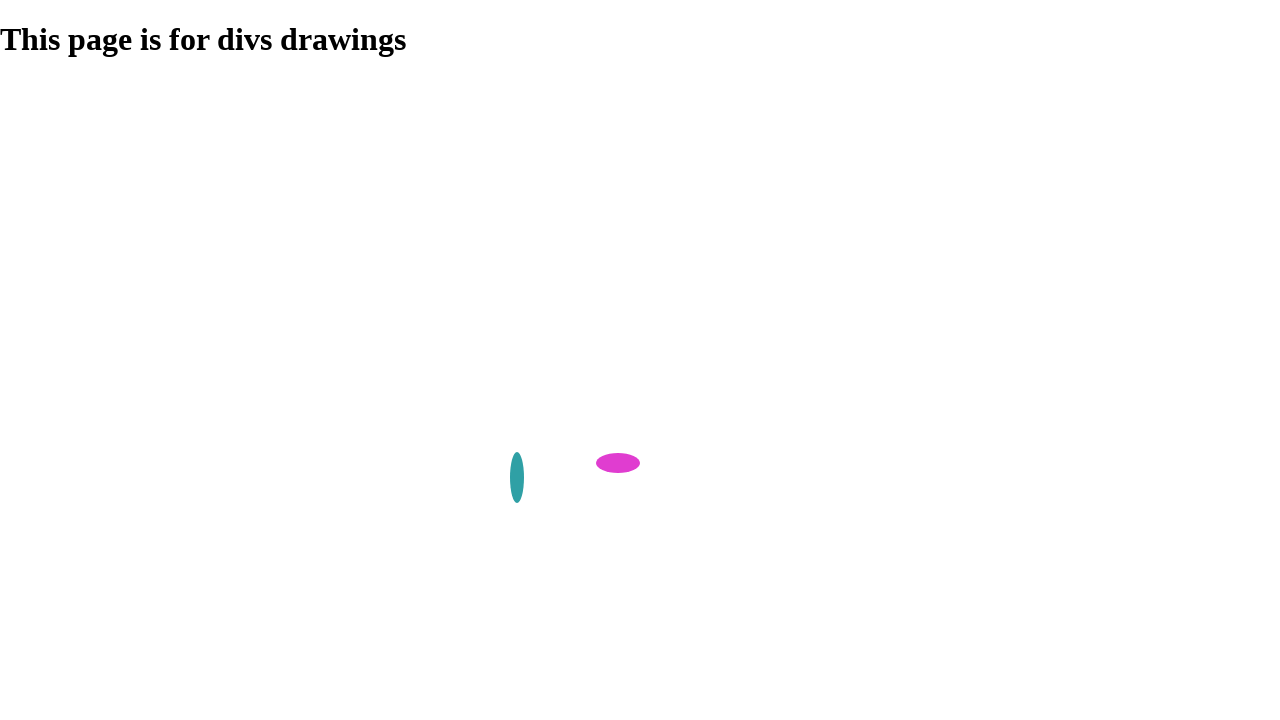

Released mouse button, completed rectangle 3 at (597, 117)
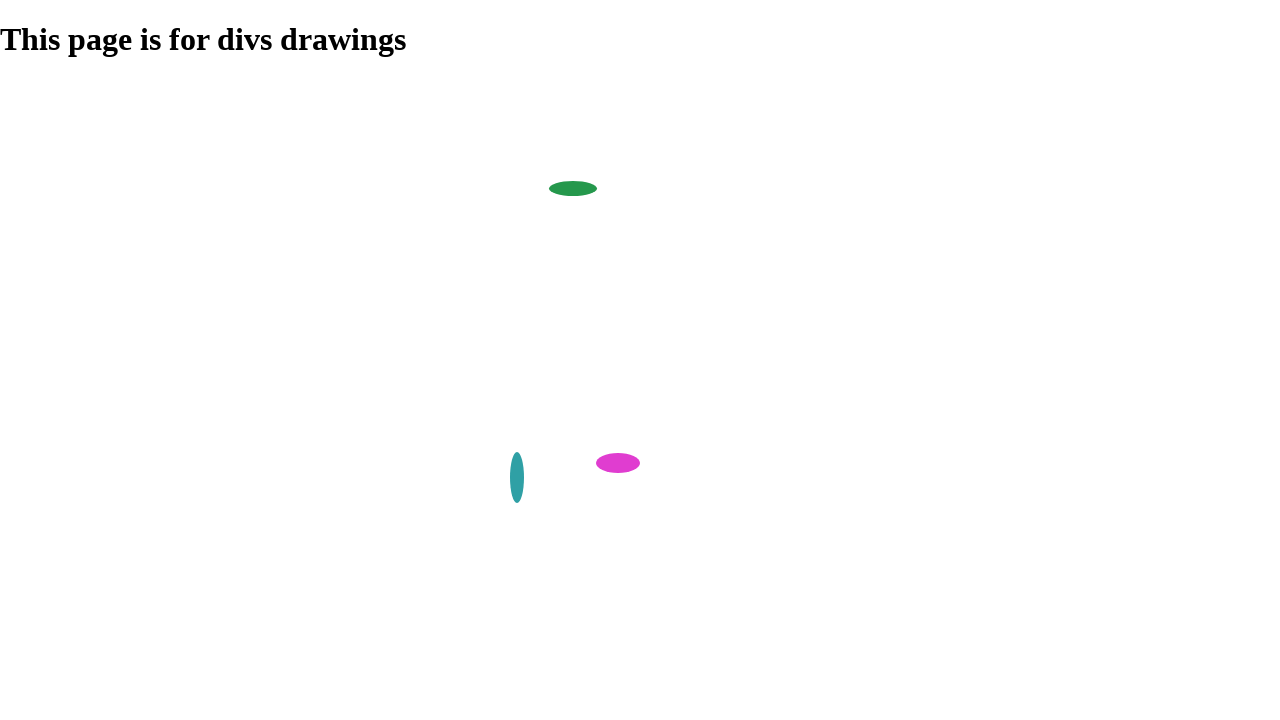

Paused 200ms before drawing next rectangle
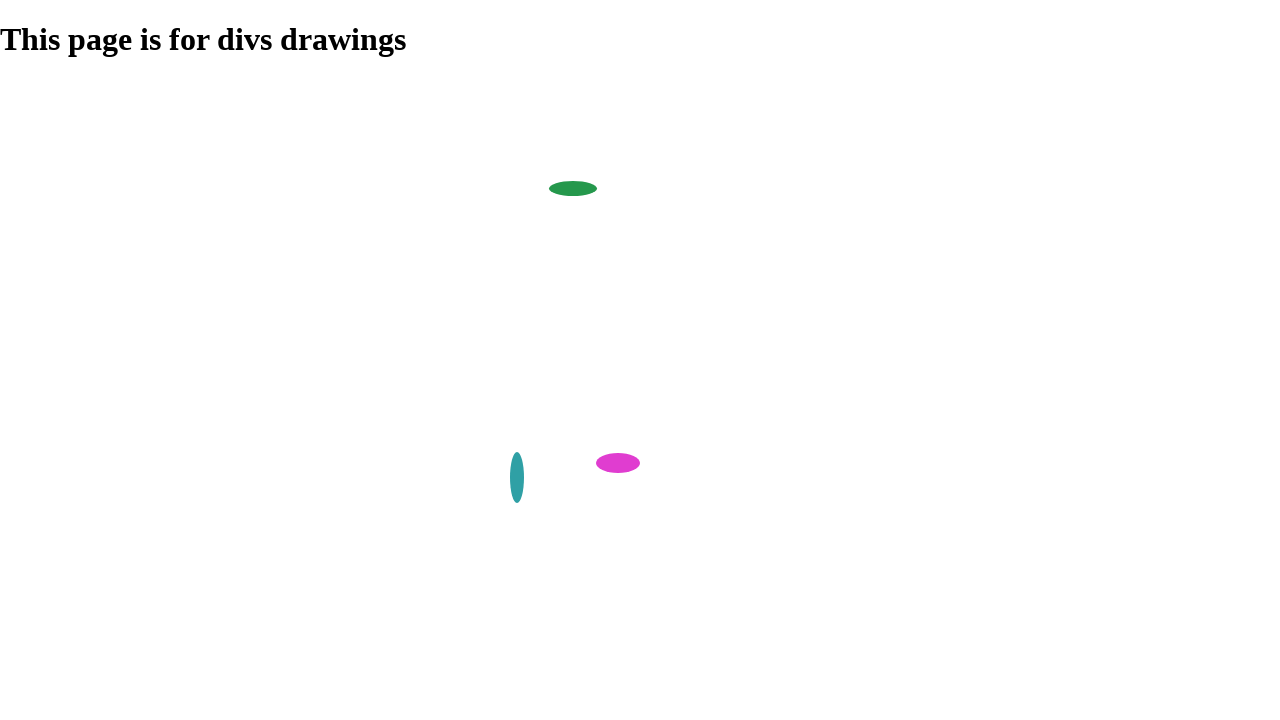

Moved mouse to starting position for rectangle 4 at (524, 375)
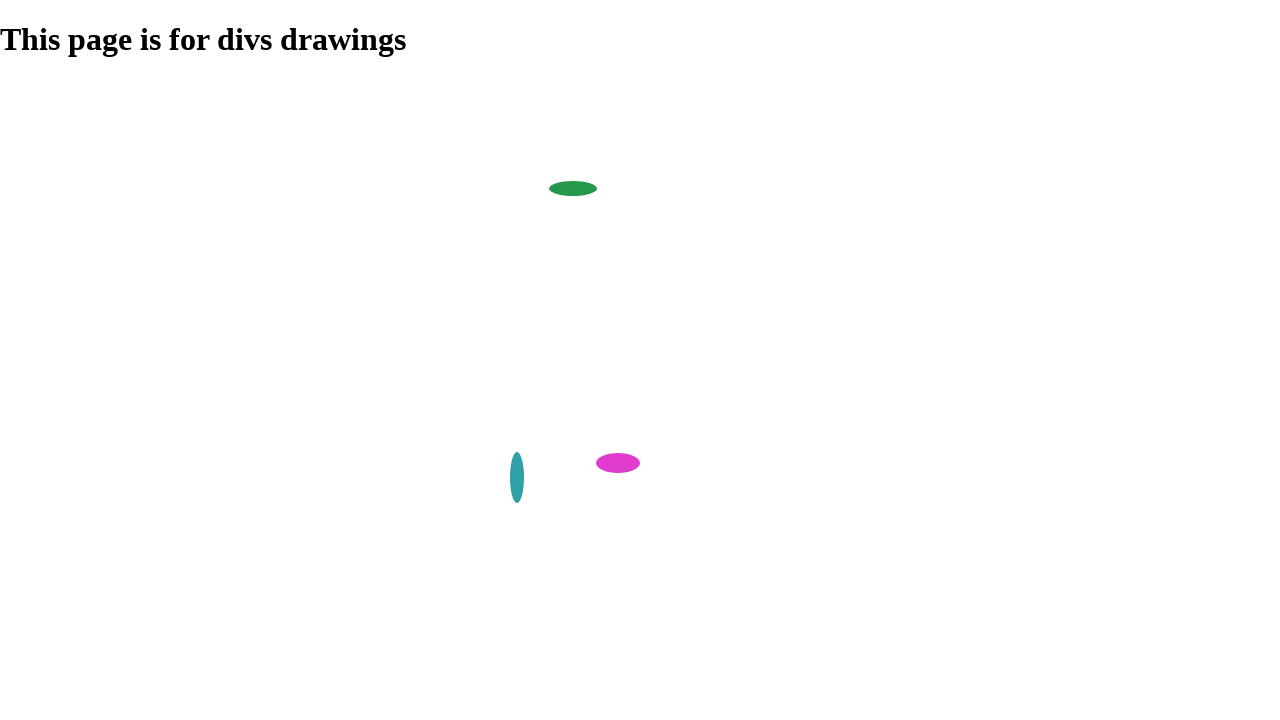

Pressed mouse button down for rectangle 4 at (524, 375)
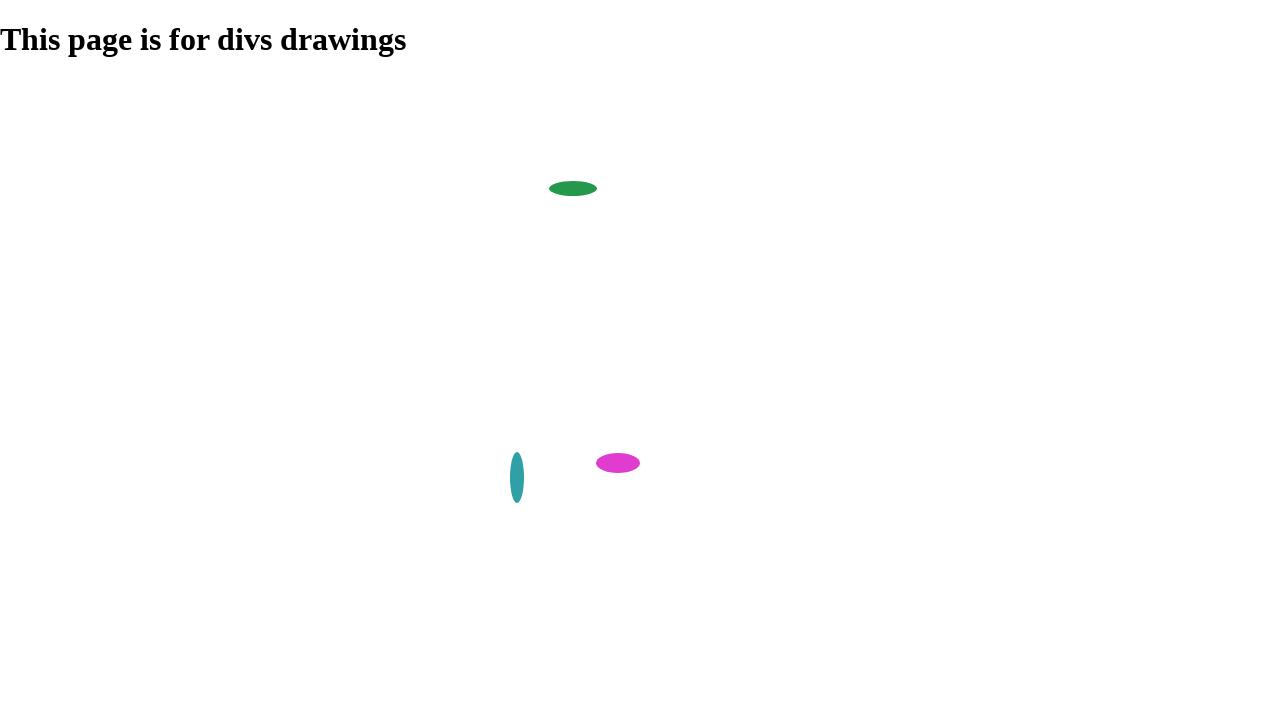

Dragged mouse to new position for rectangle 4 at (548, 414)
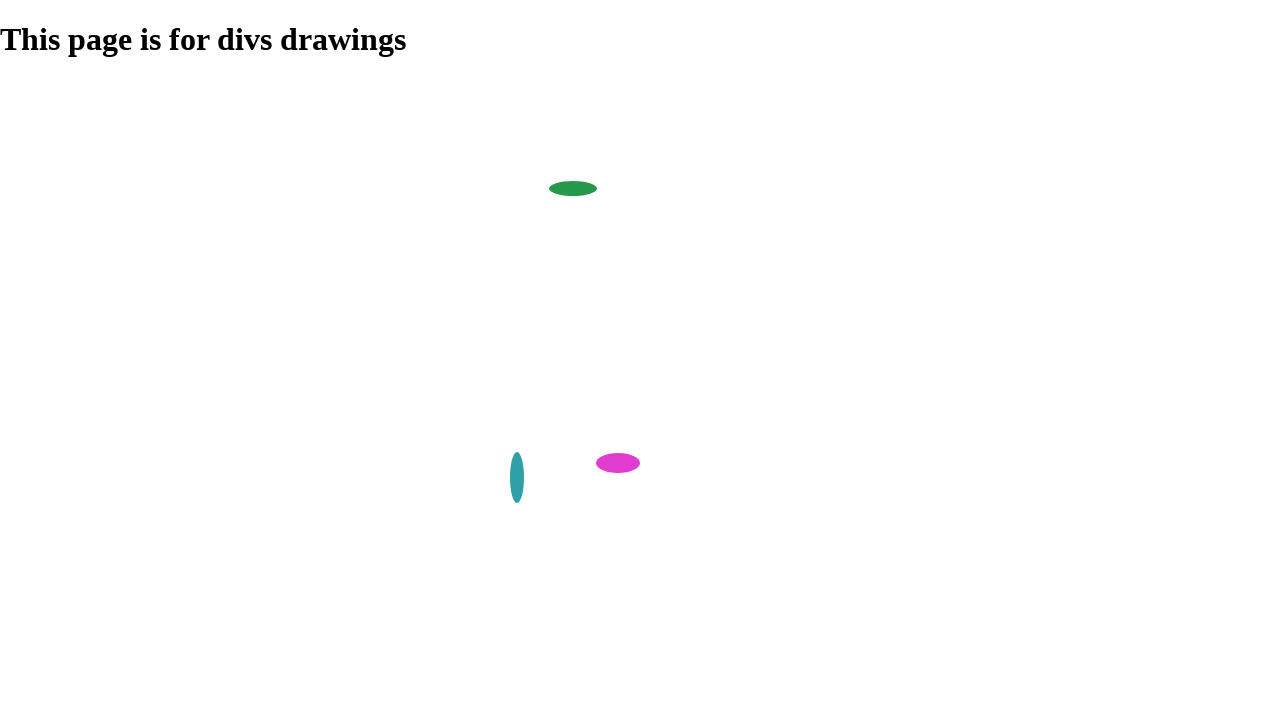

Released mouse button, completed rectangle 4 at (548, 414)
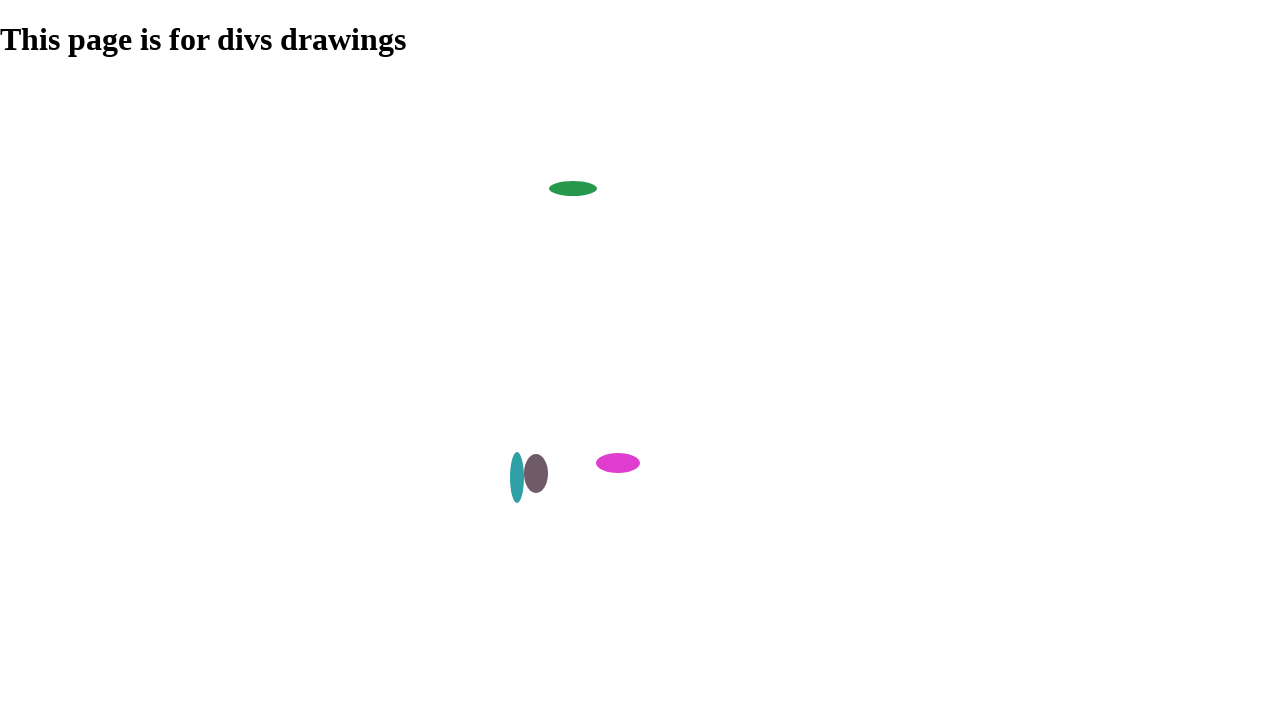

Paused 200ms before drawing next rectangle
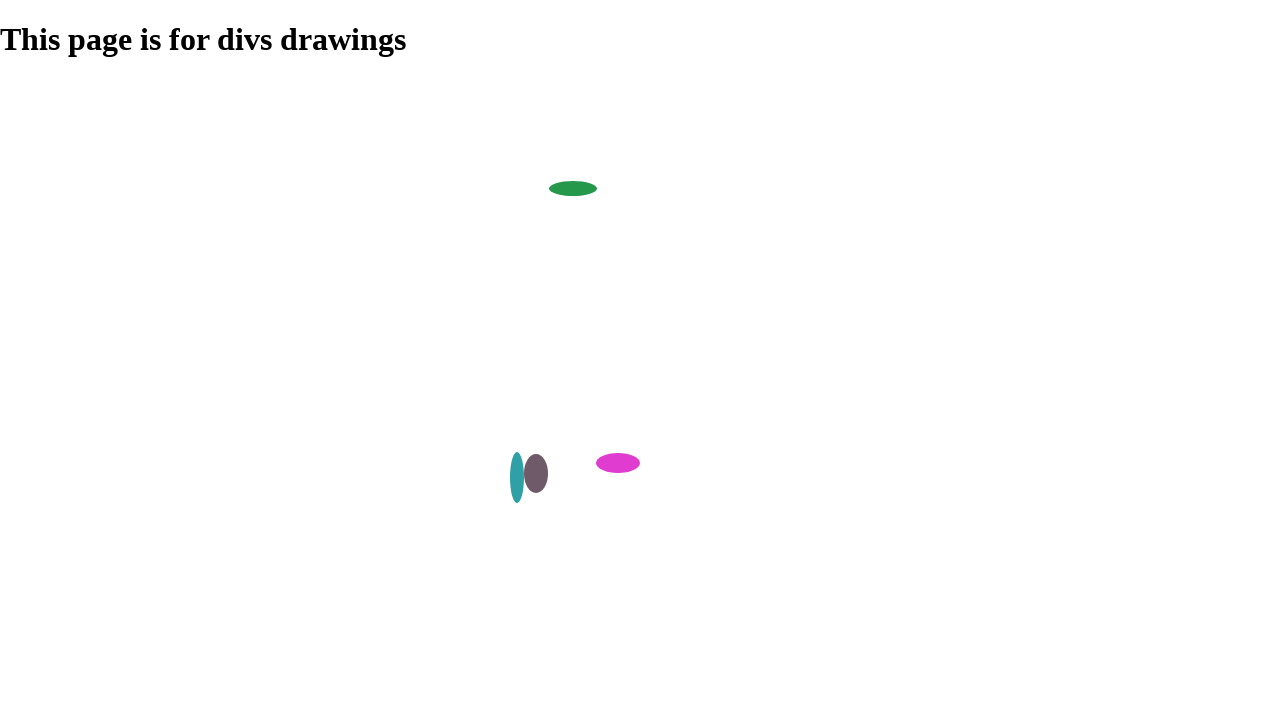

Moved mouse to starting position for rectangle 5 at (588, 91)
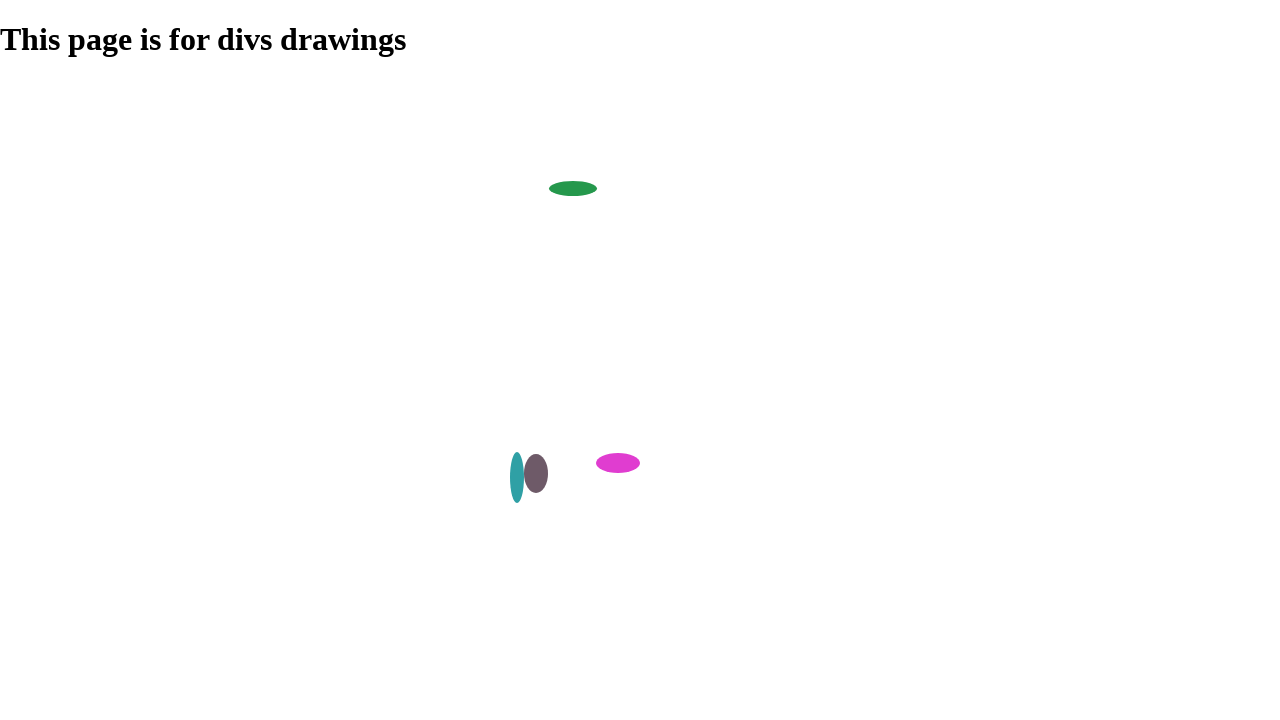

Pressed mouse button down for rectangle 5 at (588, 91)
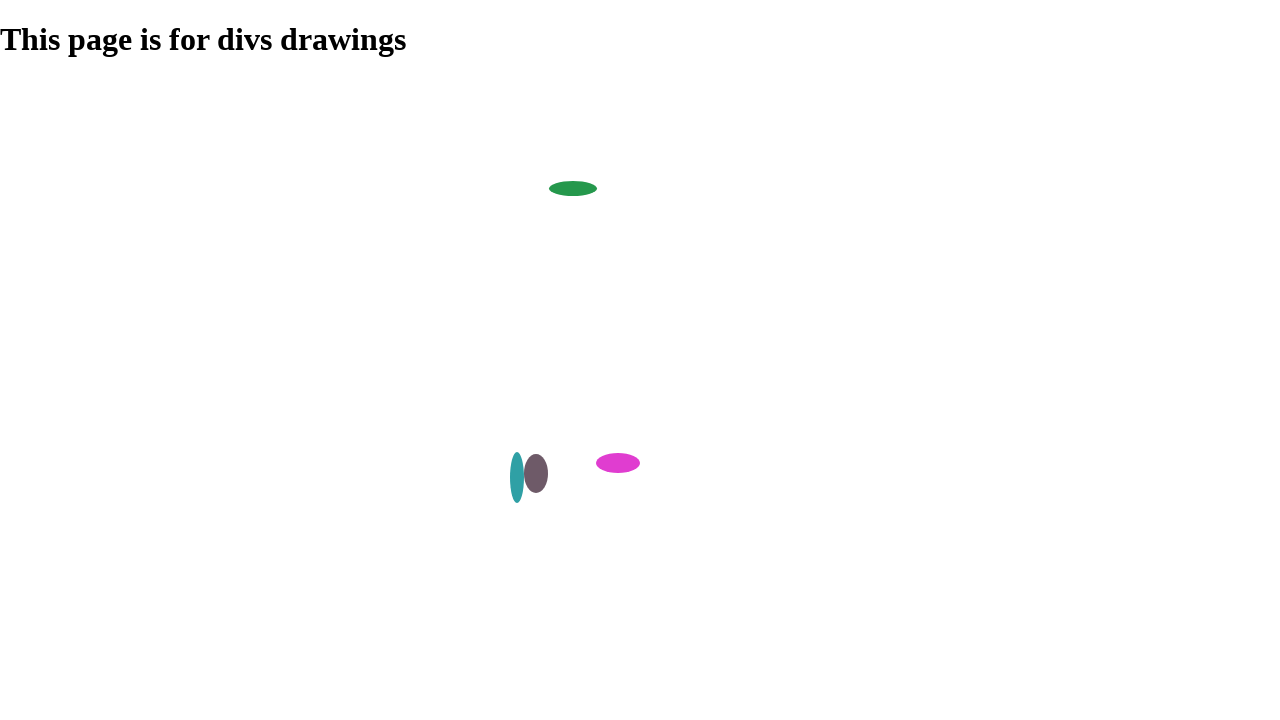

Dragged mouse to new position for rectangle 5 at (664, 167)
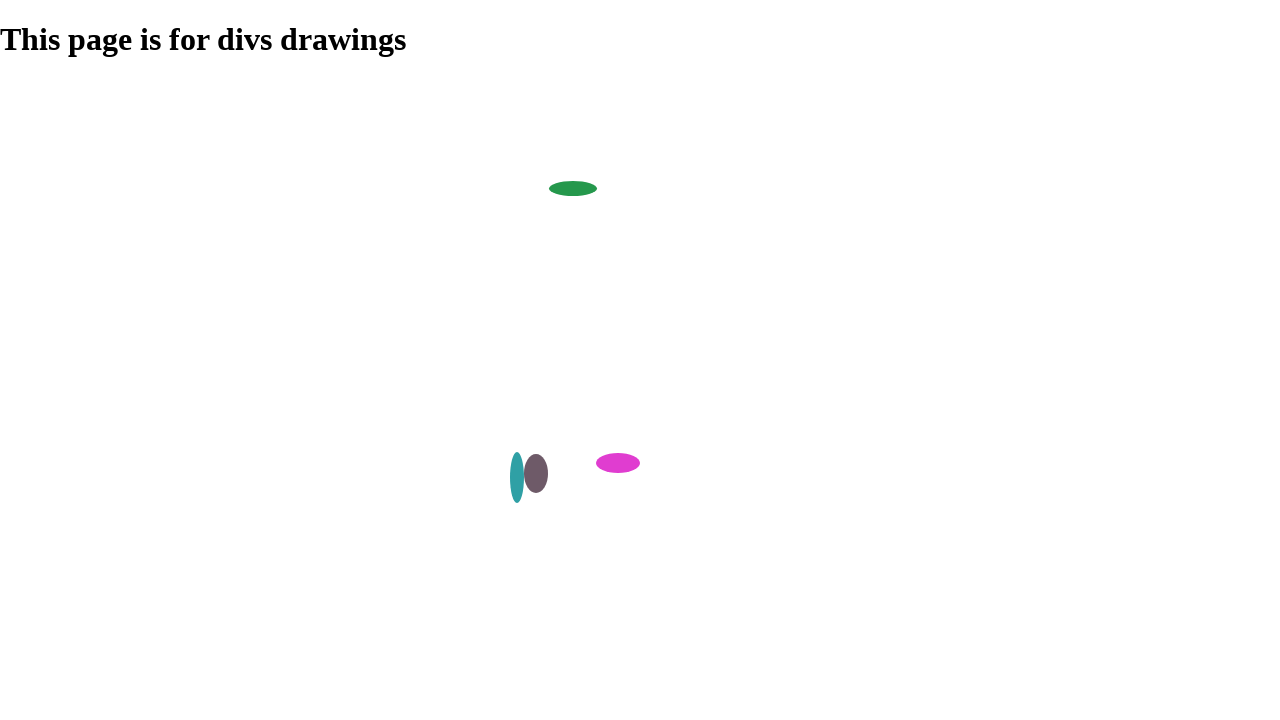

Released mouse button, completed rectangle 5 at (664, 167)
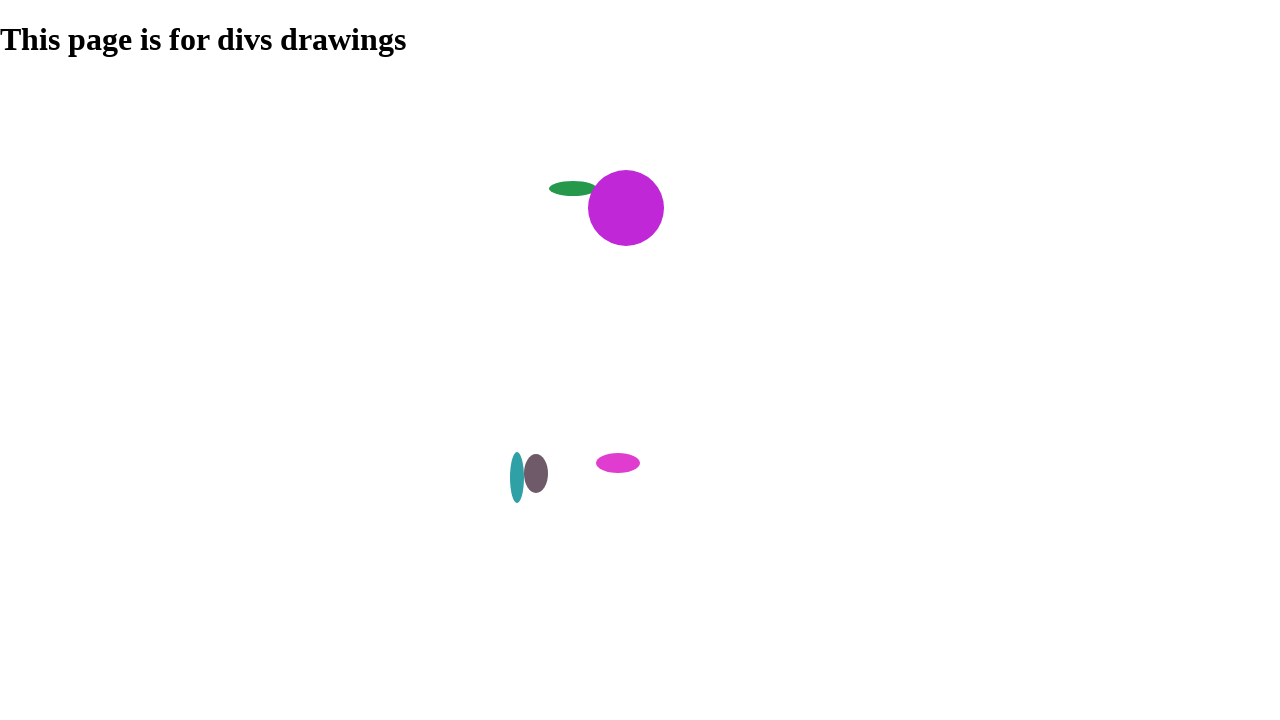

Paused 200ms before drawing next rectangle
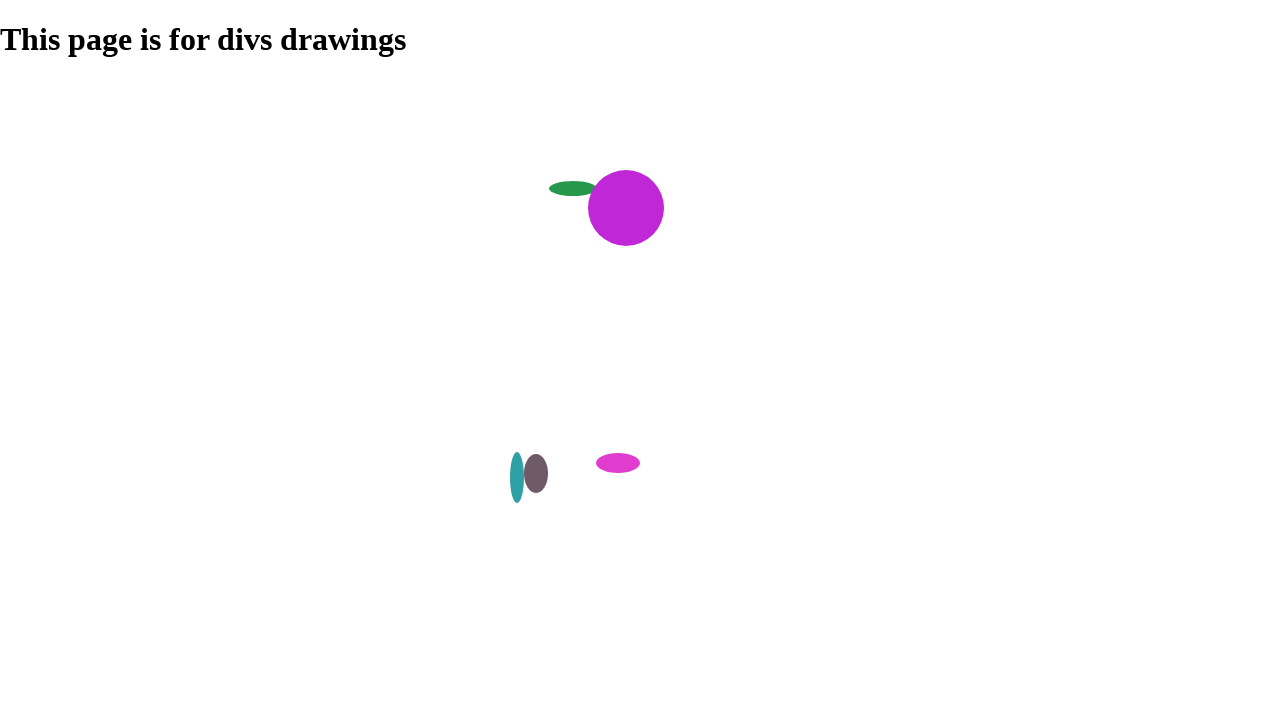

Moved mouse to starting position for rectangle 6 at (317, 204)
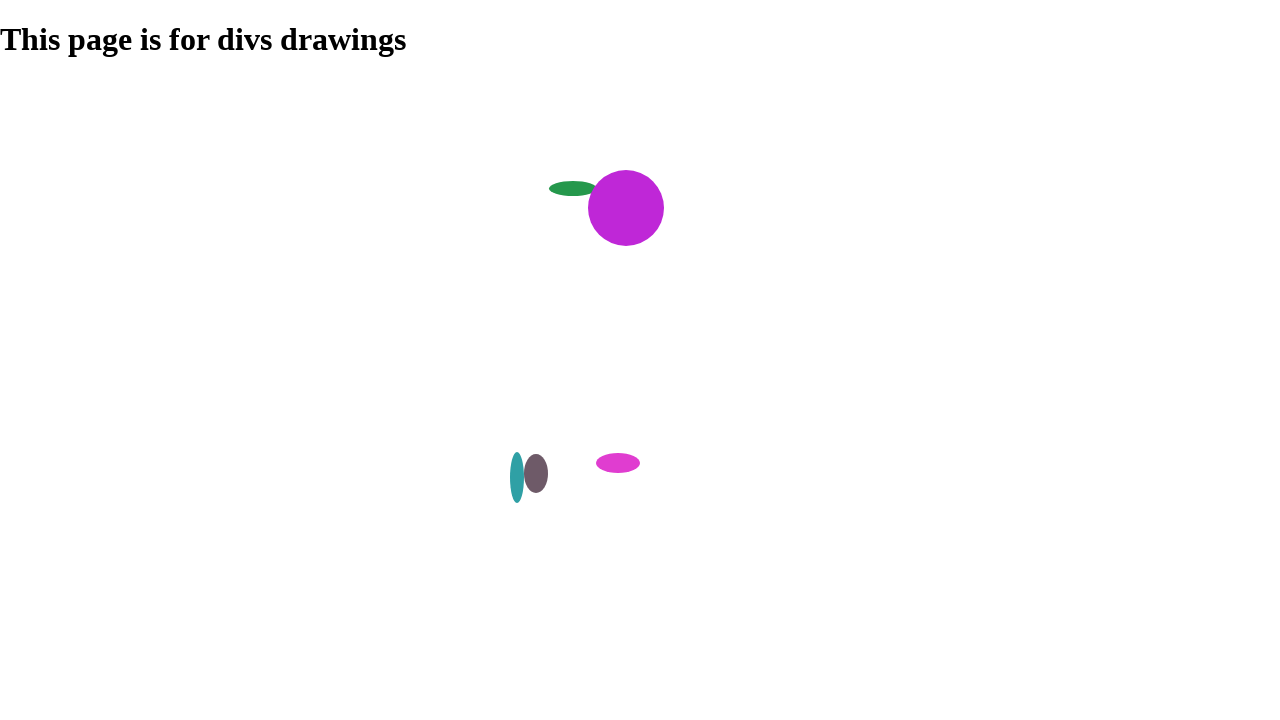

Pressed mouse button down for rectangle 6 at (317, 204)
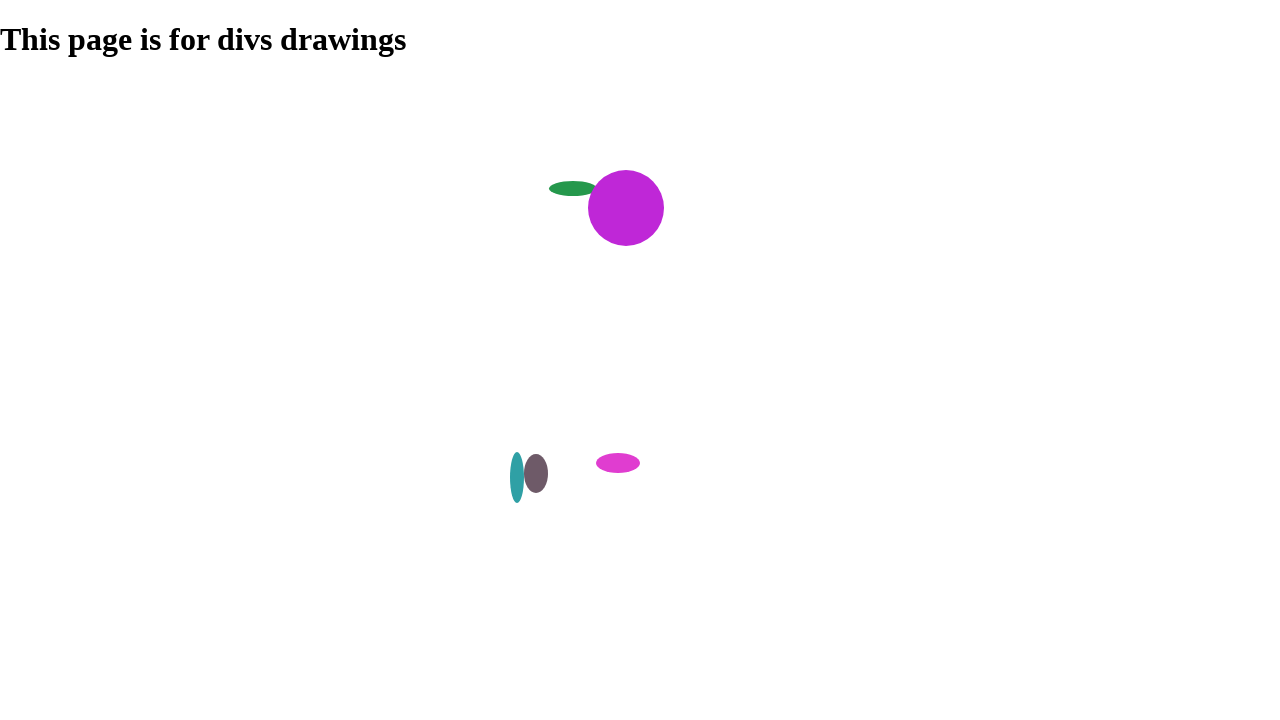

Dragged mouse to new position for rectangle 6 at (401, 248)
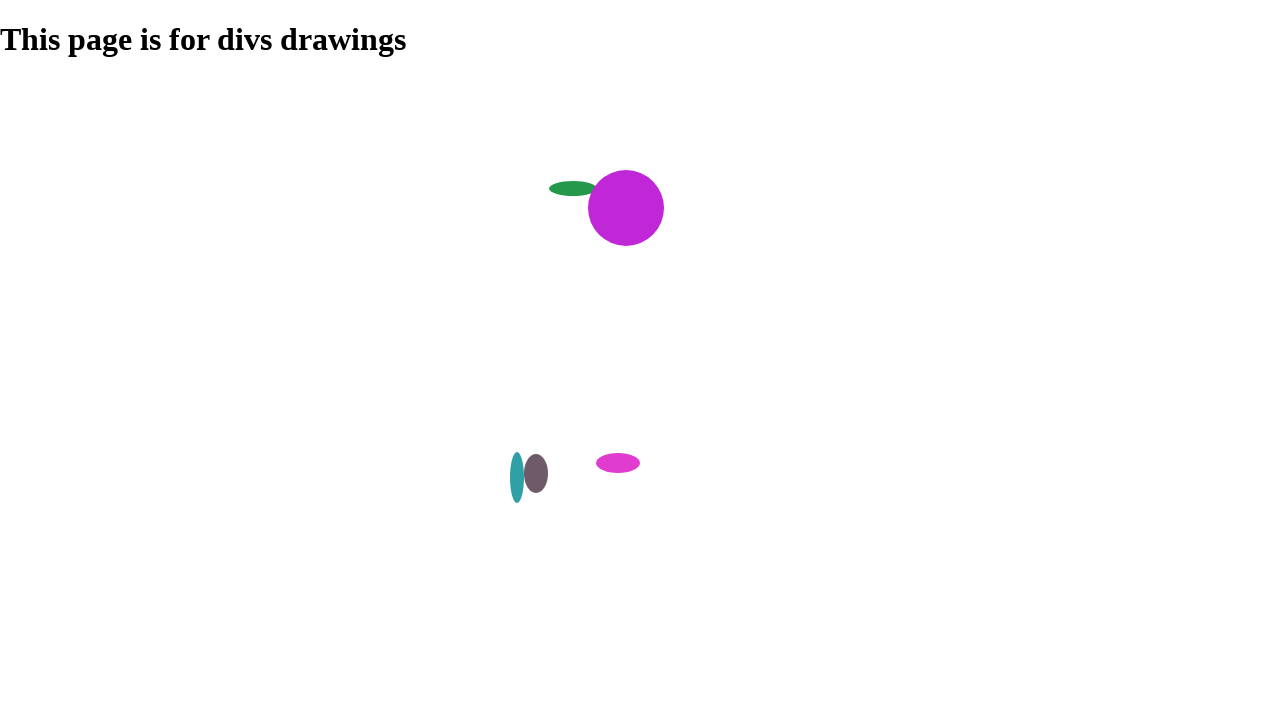

Released mouse button, completed rectangle 6 at (401, 248)
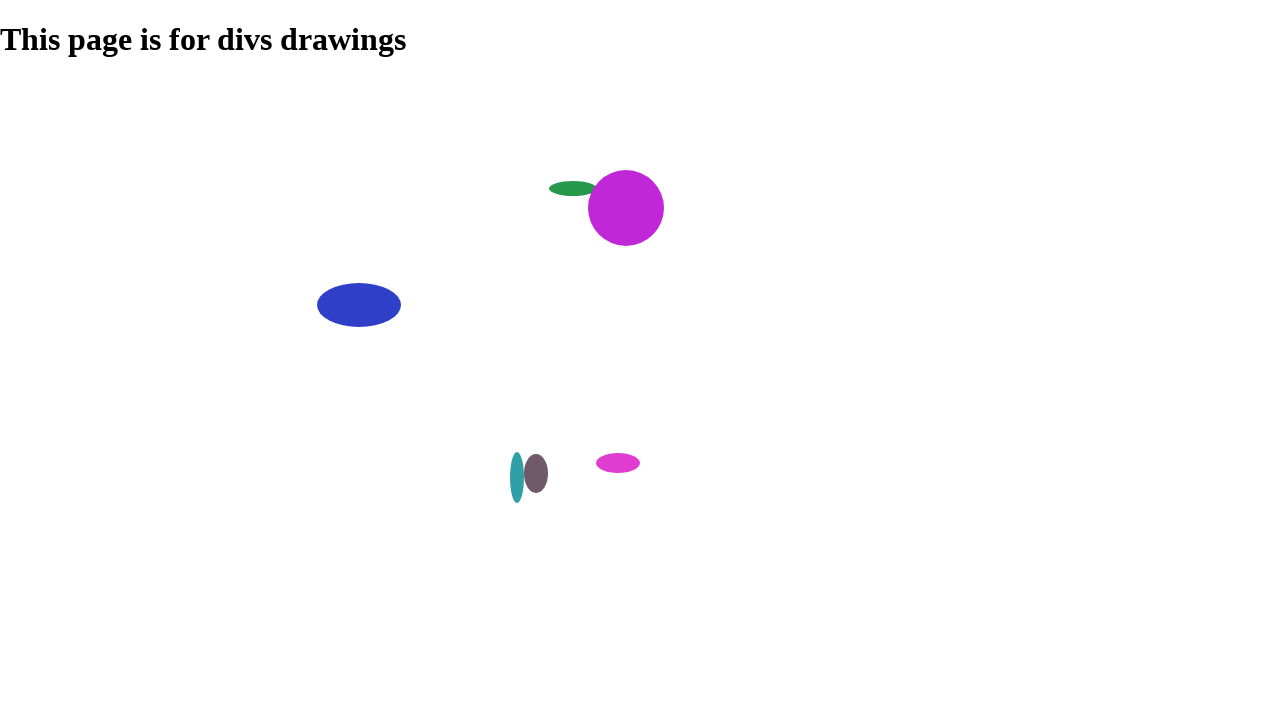

Paused 200ms before drawing next rectangle
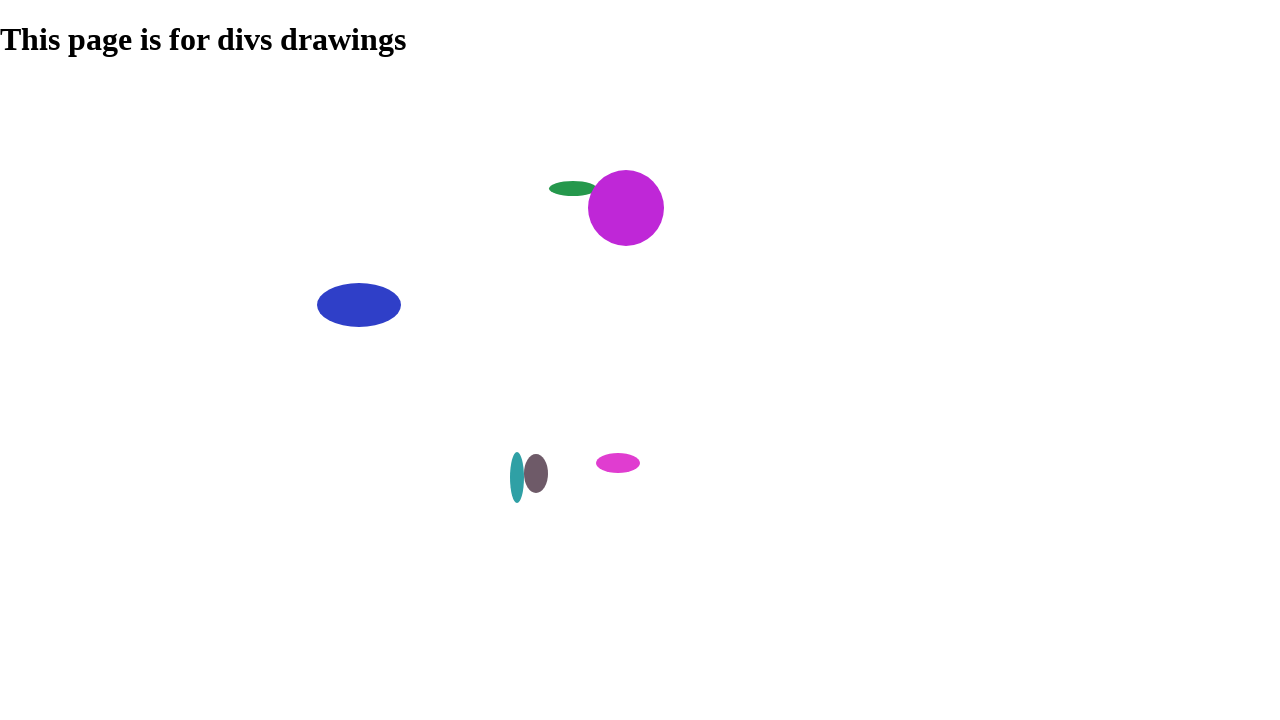

Moved mouse to starting position for rectangle 7 at (496, 53)
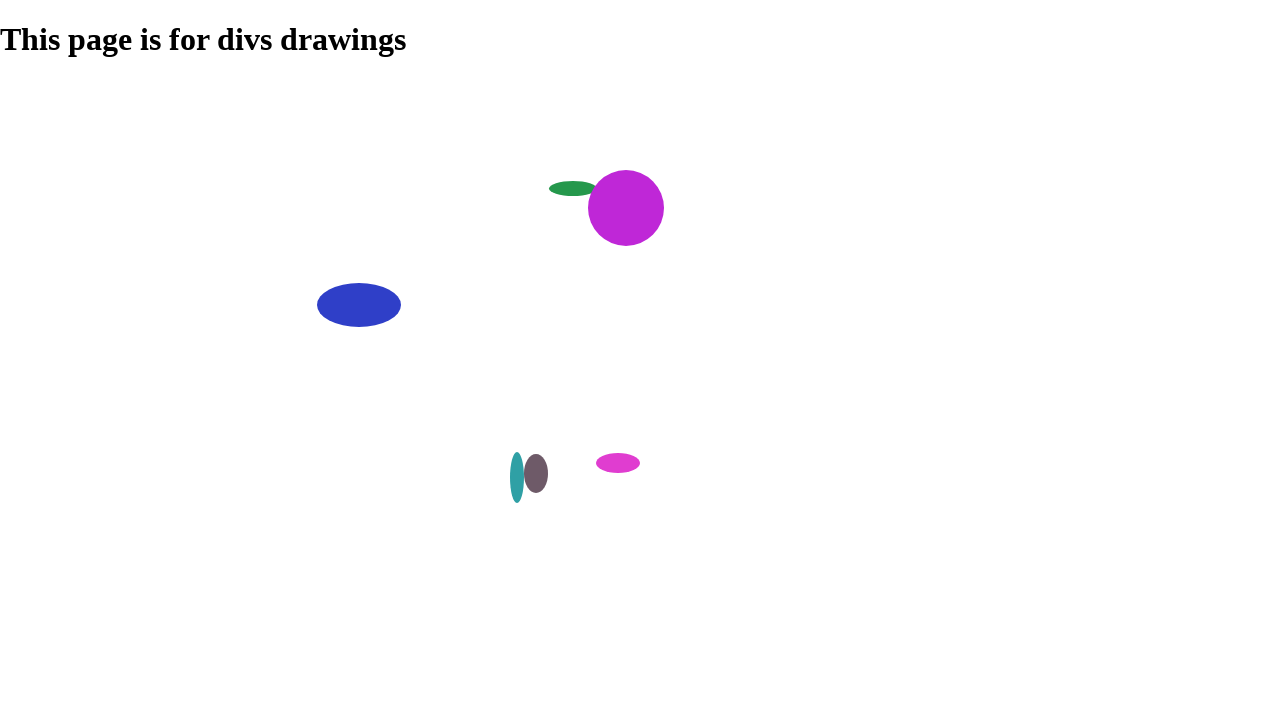

Pressed mouse button down for rectangle 7 at (496, 53)
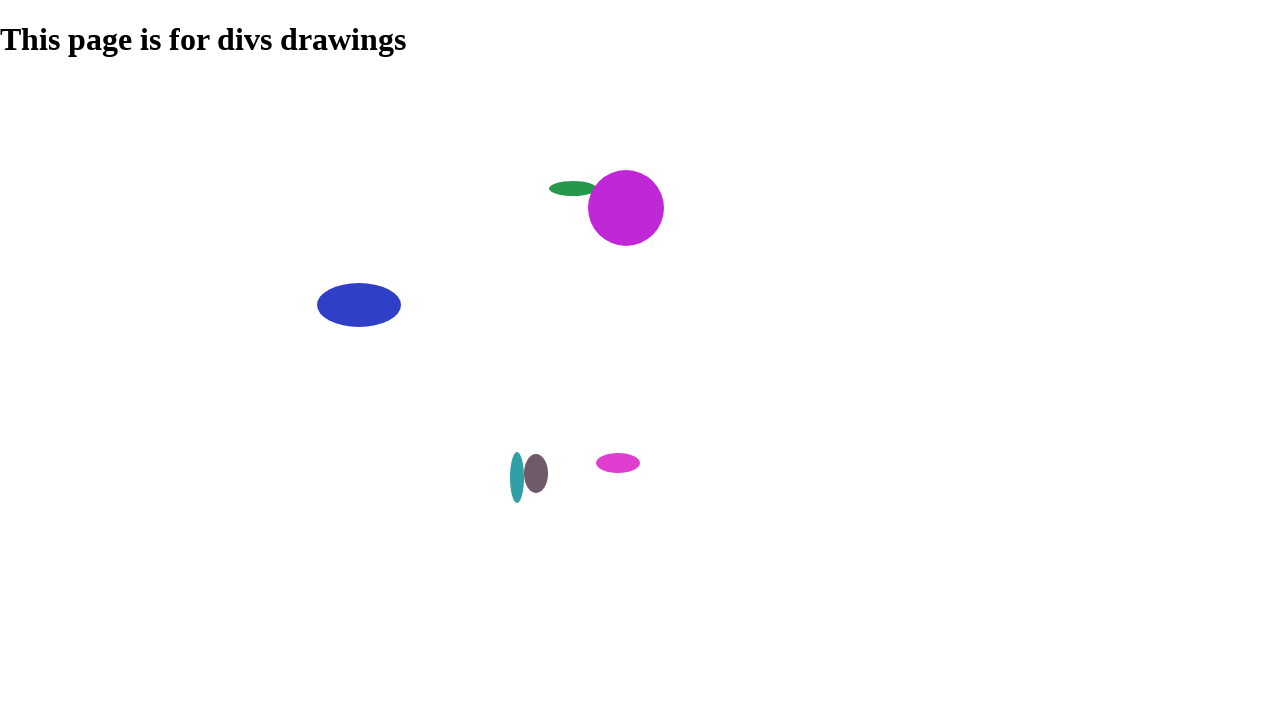

Dragged mouse to new position for rectangle 7 at (549, 133)
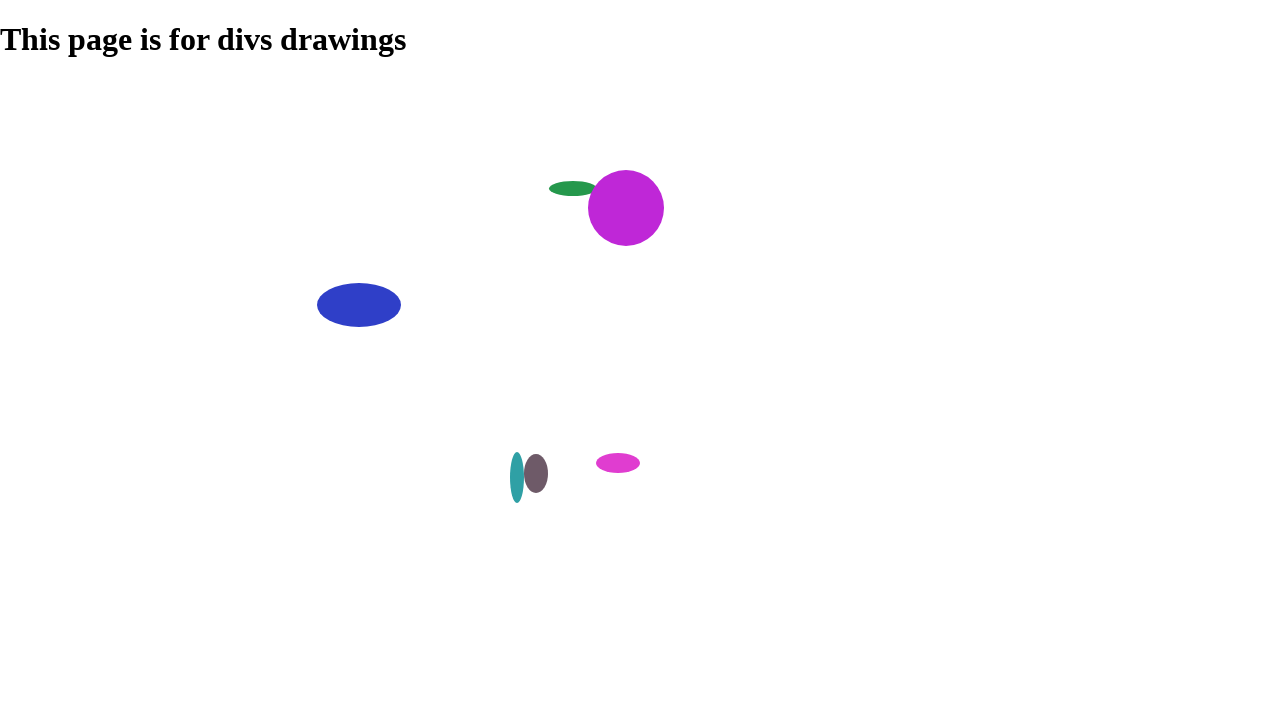

Released mouse button, completed rectangle 7 at (549, 133)
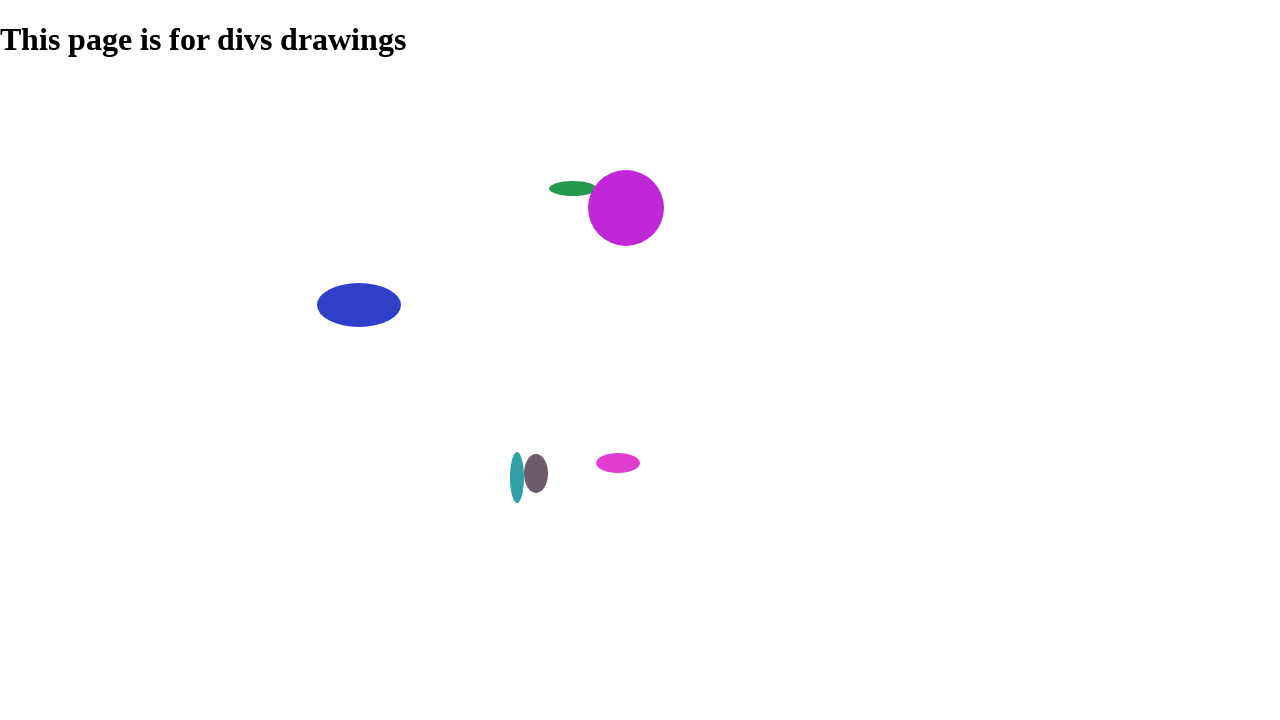

Paused 200ms before drawing next rectangle
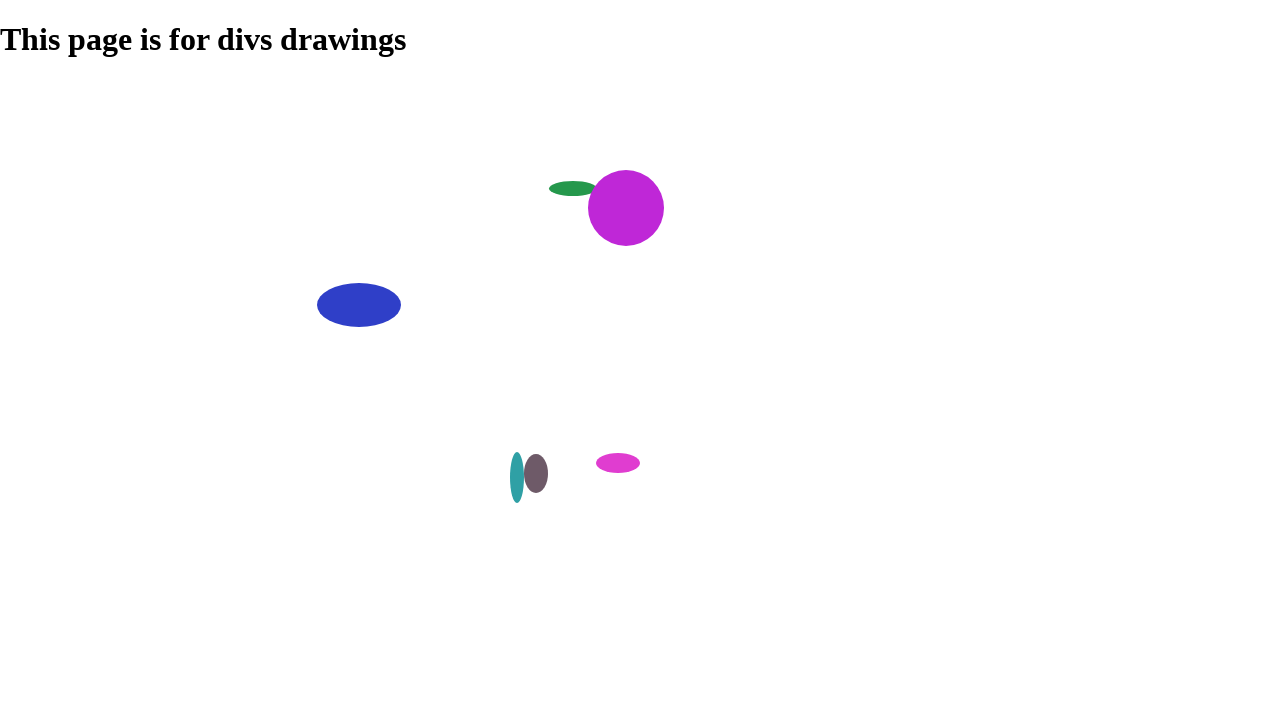

Moved mouse to starting position for rectangle 8 at (565, 198)
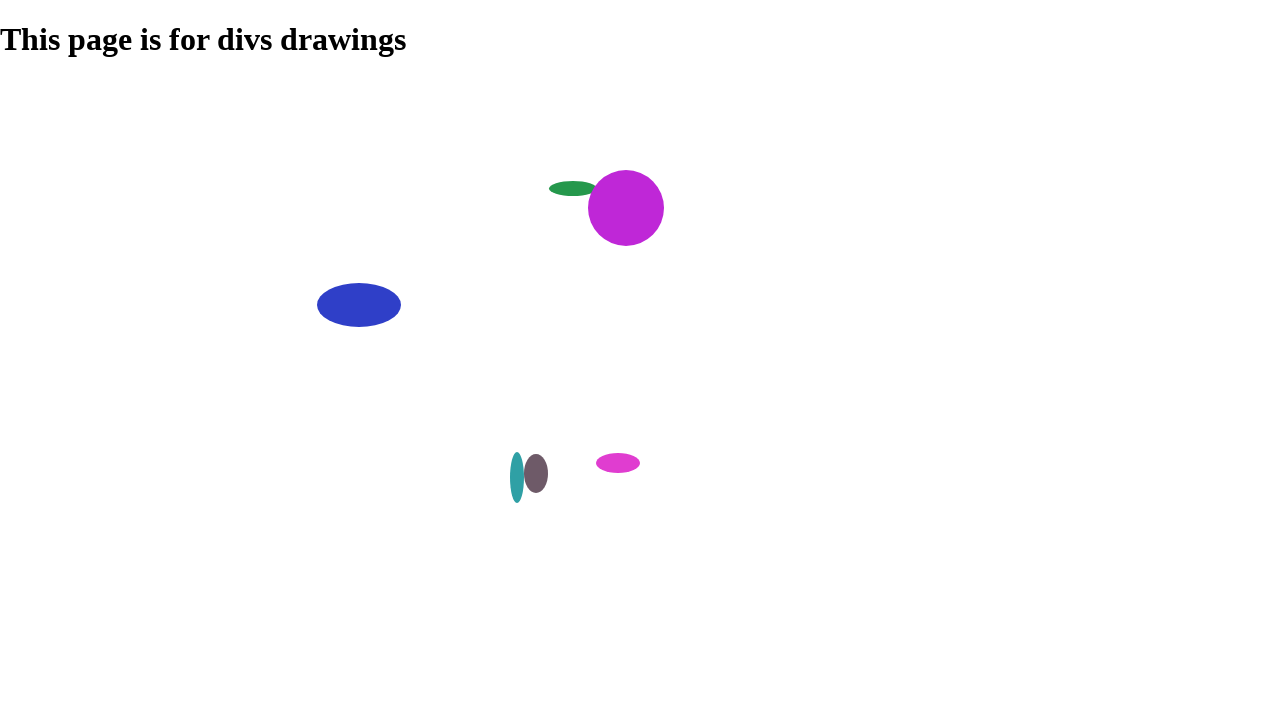

Pressed mouse button down for rectangle 8 at (565, 198)
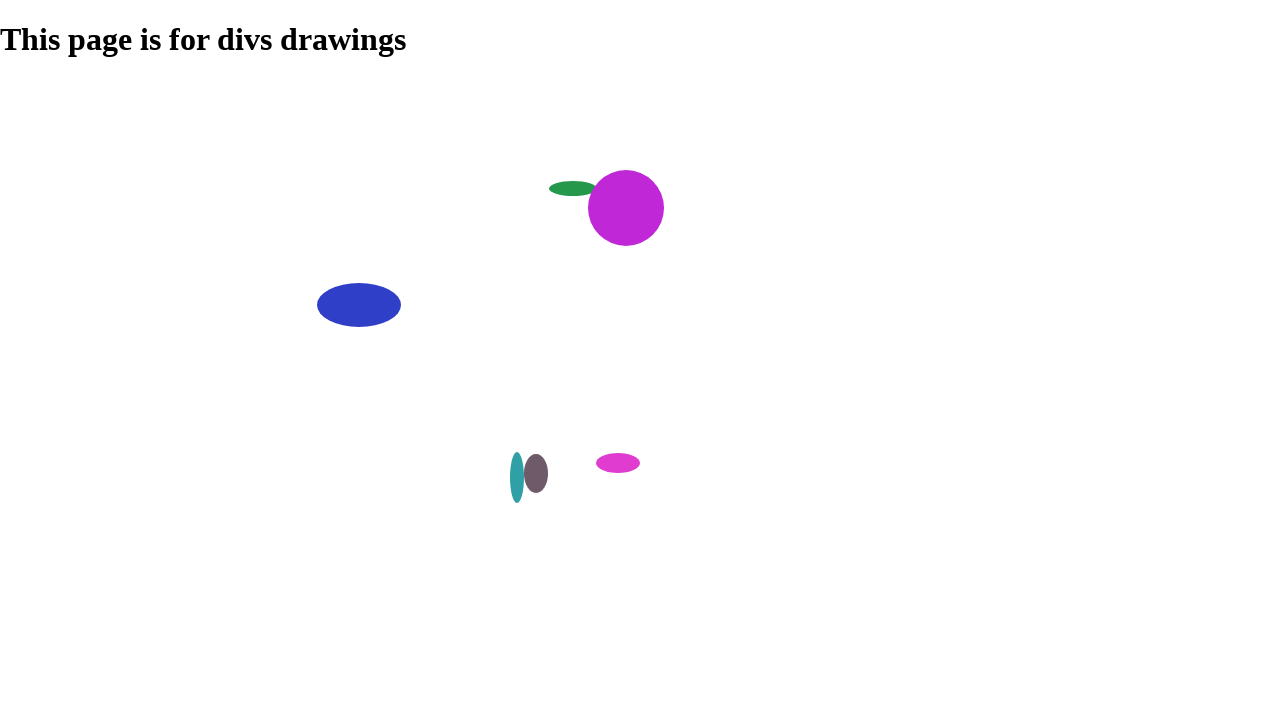

Dragged mouse to new position for rectangle 8 at (635, 255)
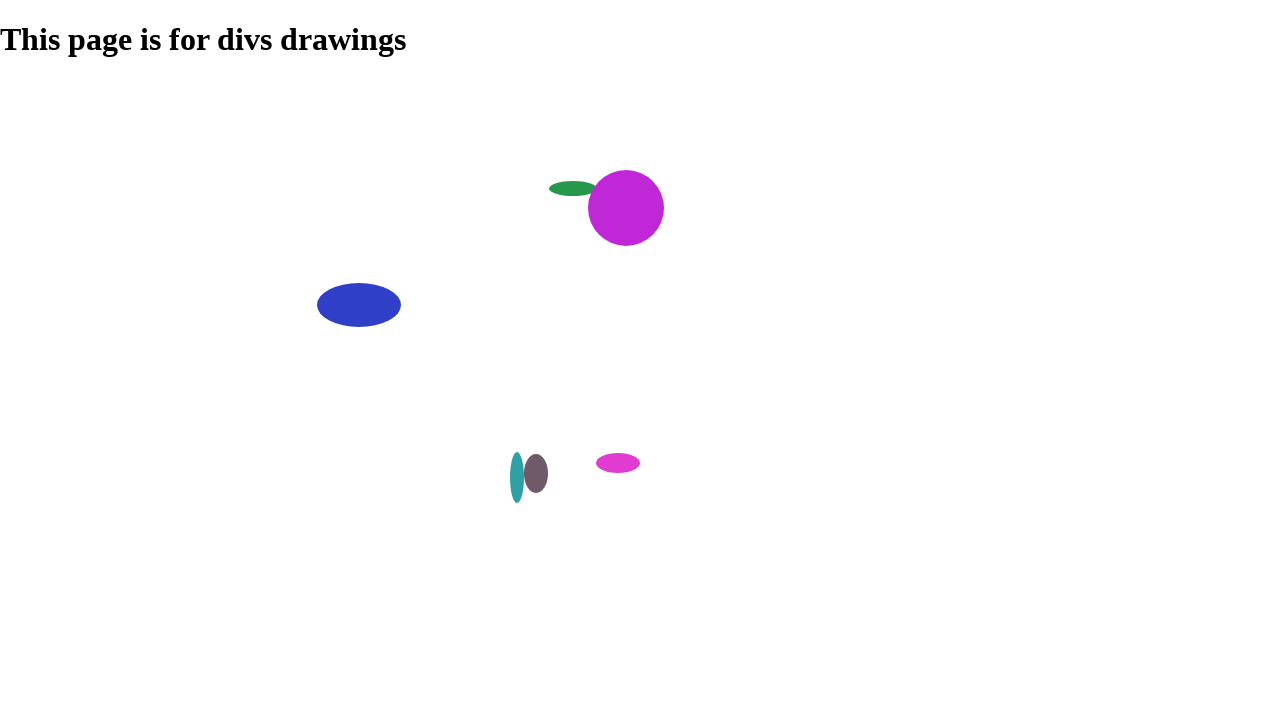

Released mouse button, completed rectangle 8 at (635, 255)
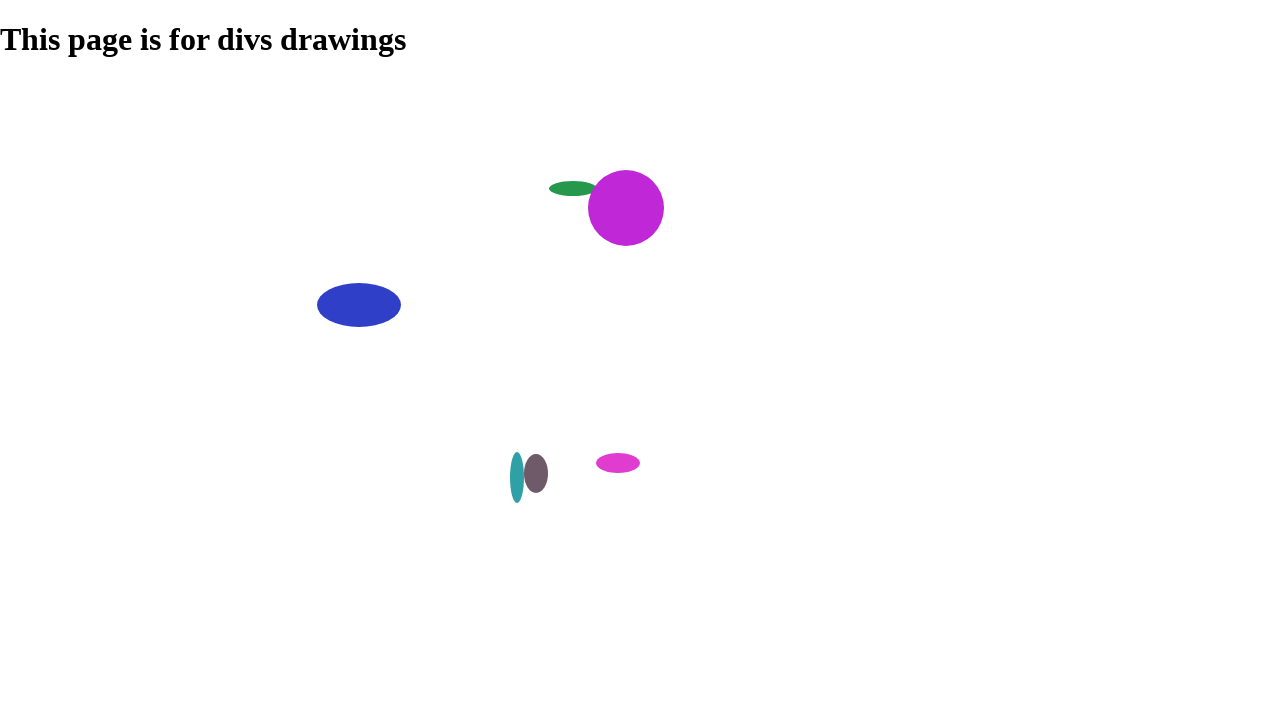

Paused 200ms before drawing next rectangle
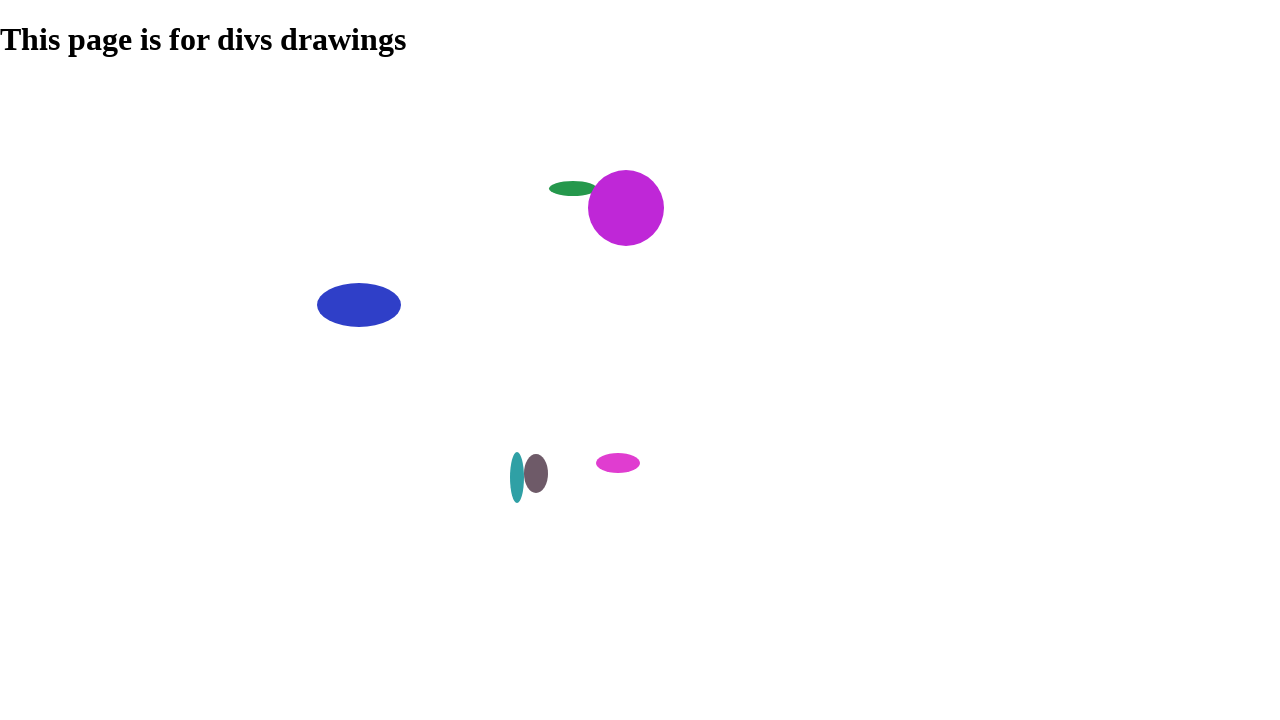

Moved mouse to starting position for rectangle 9 at (637, 386)
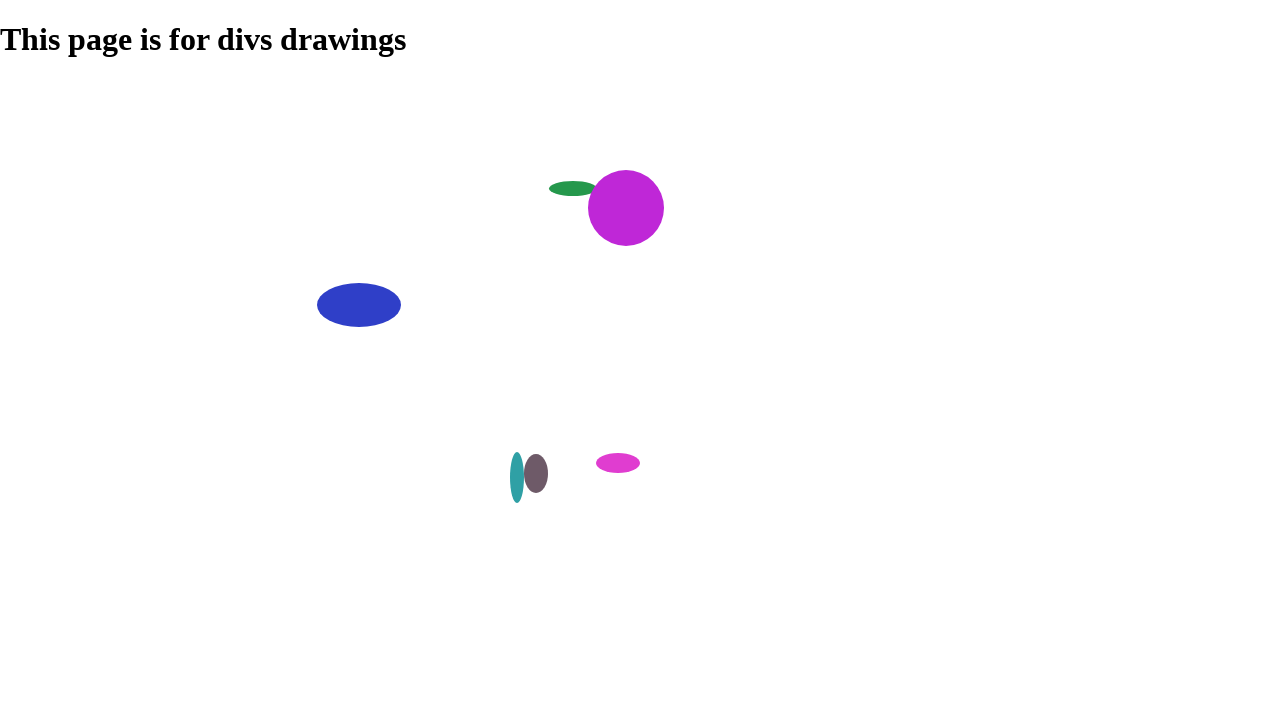

Pressed mouse button down for rectangle 9 at (637, 386)
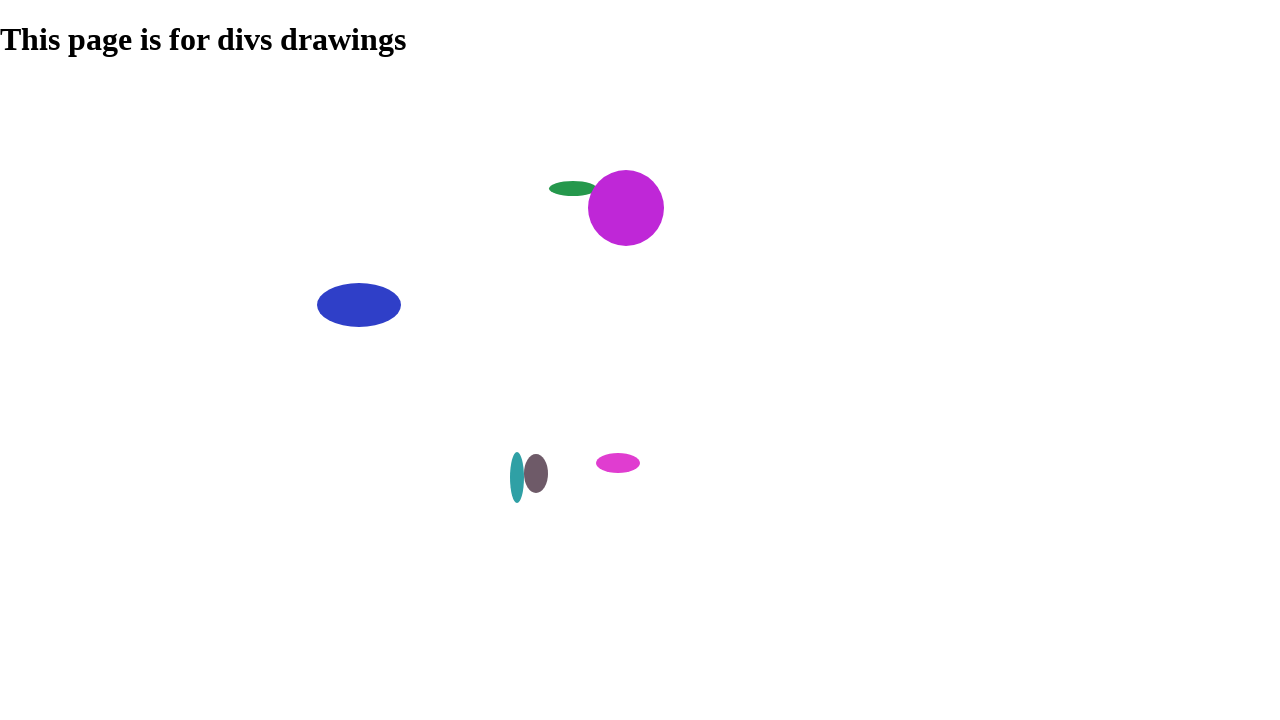

Dragged mouse to new position for rectangle 9 at (654, 405)
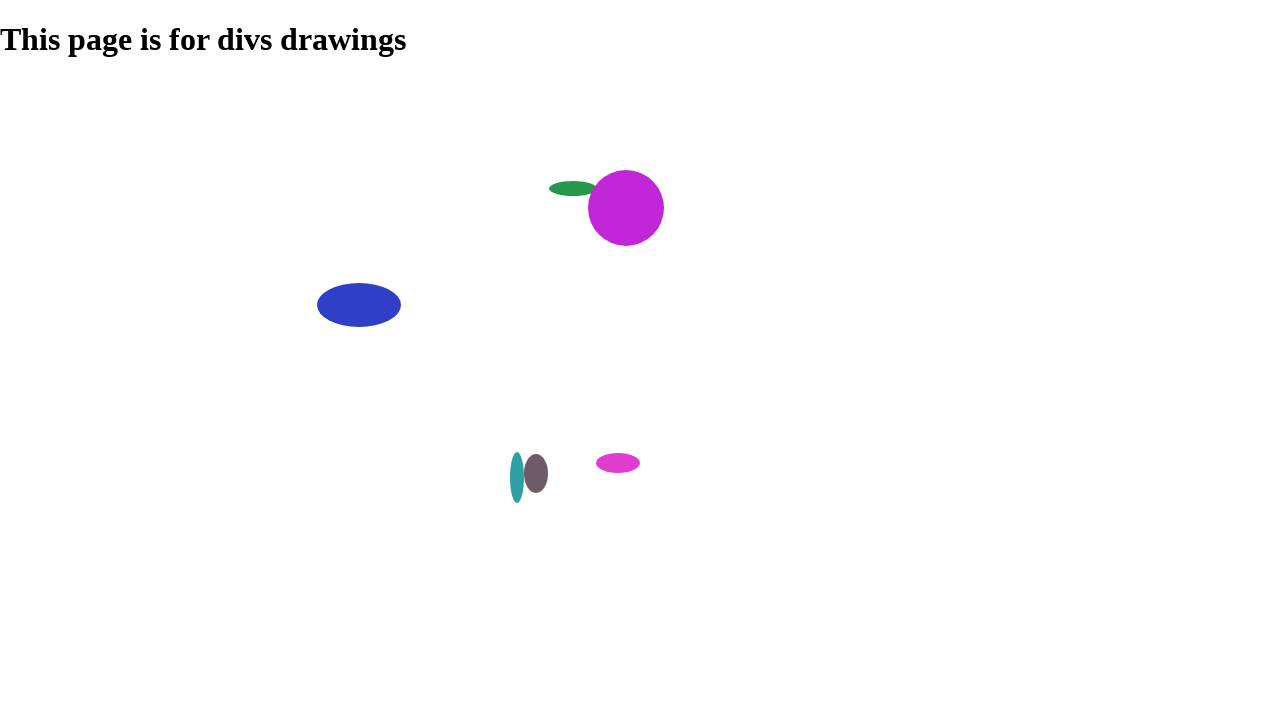

Released mouse button, completed rectangle 9 at (654, 405)
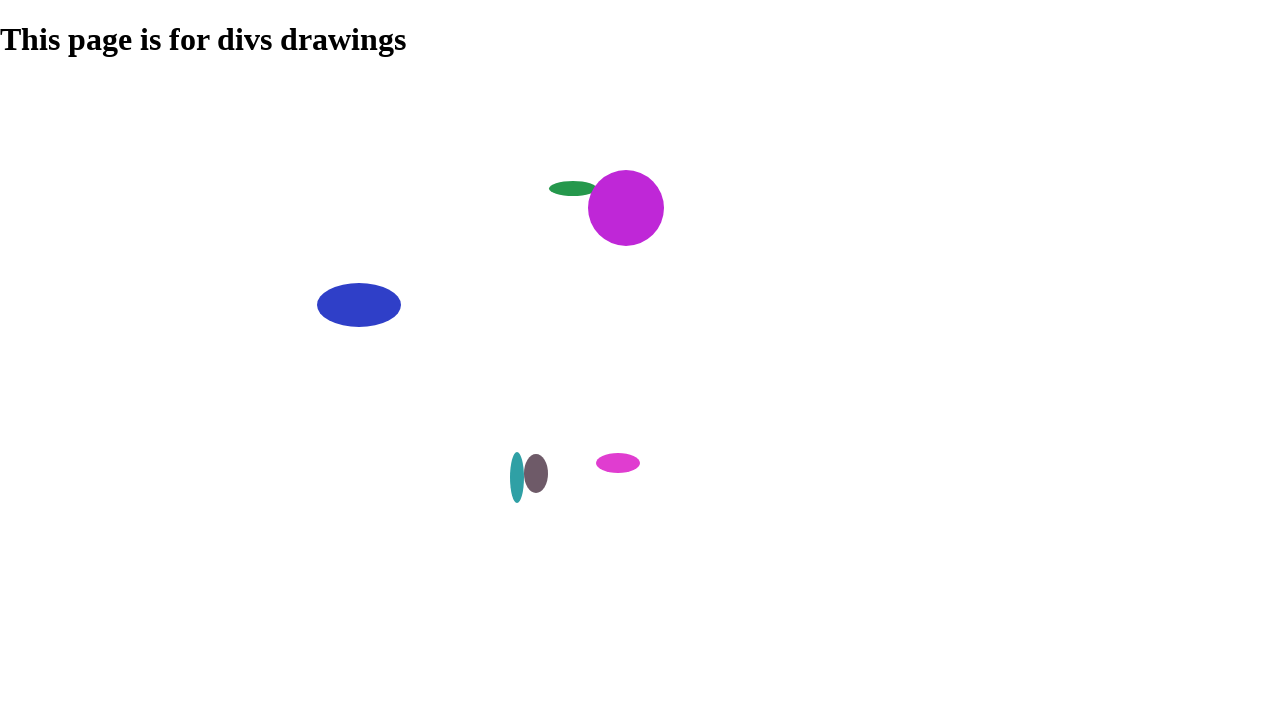

Paused 200ms before drawing next rectangle
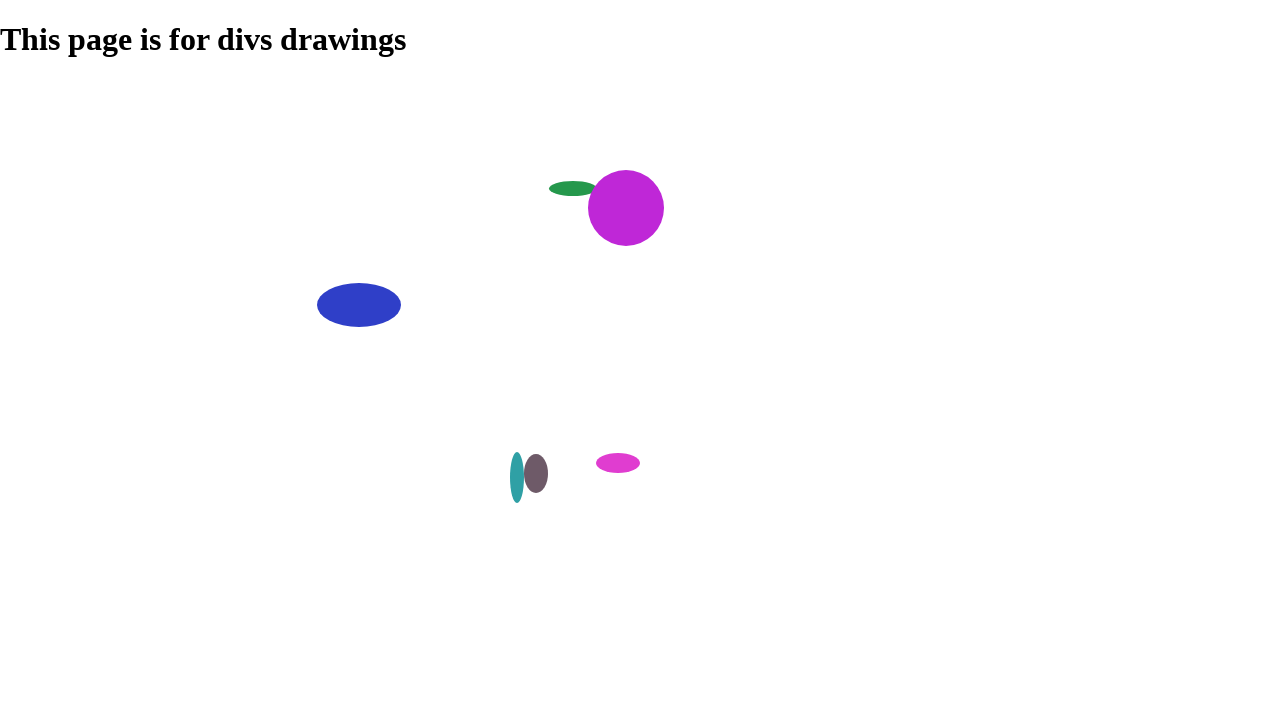

Moved mouse to starting position for rectangle 10 at (479, 95)
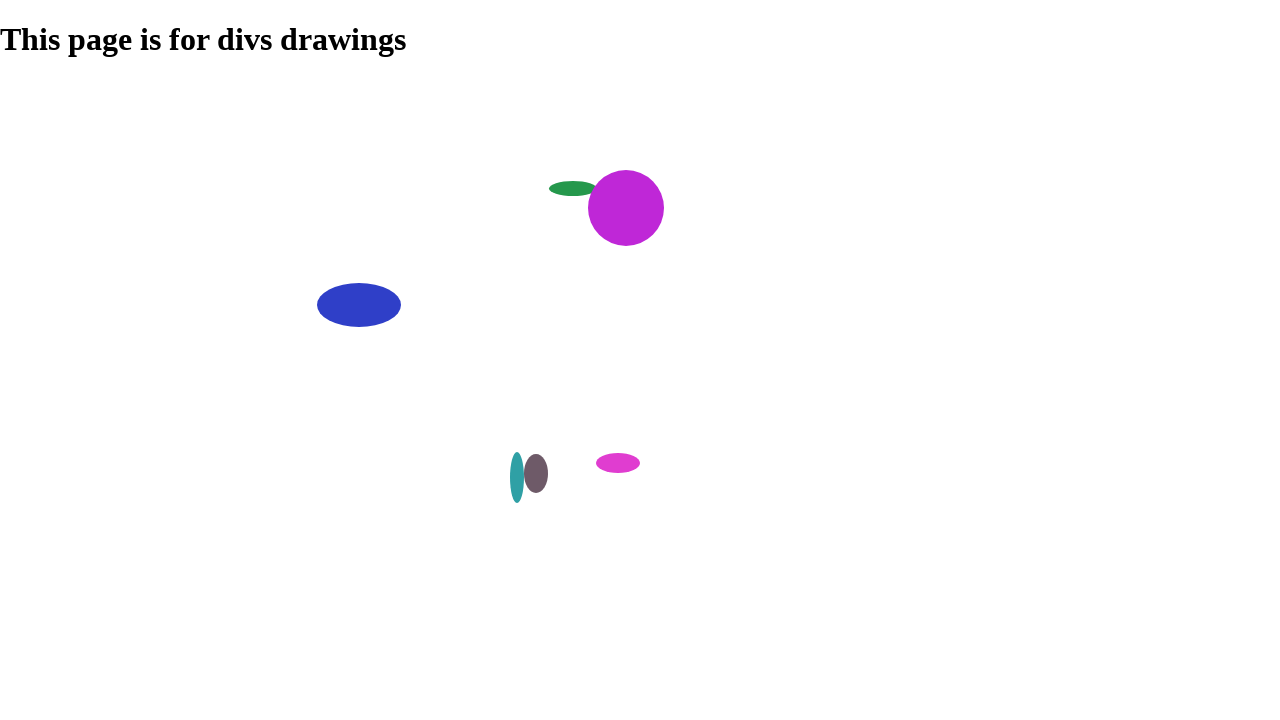

Pressed mouse button down for rectangle 10 at (479, 95)
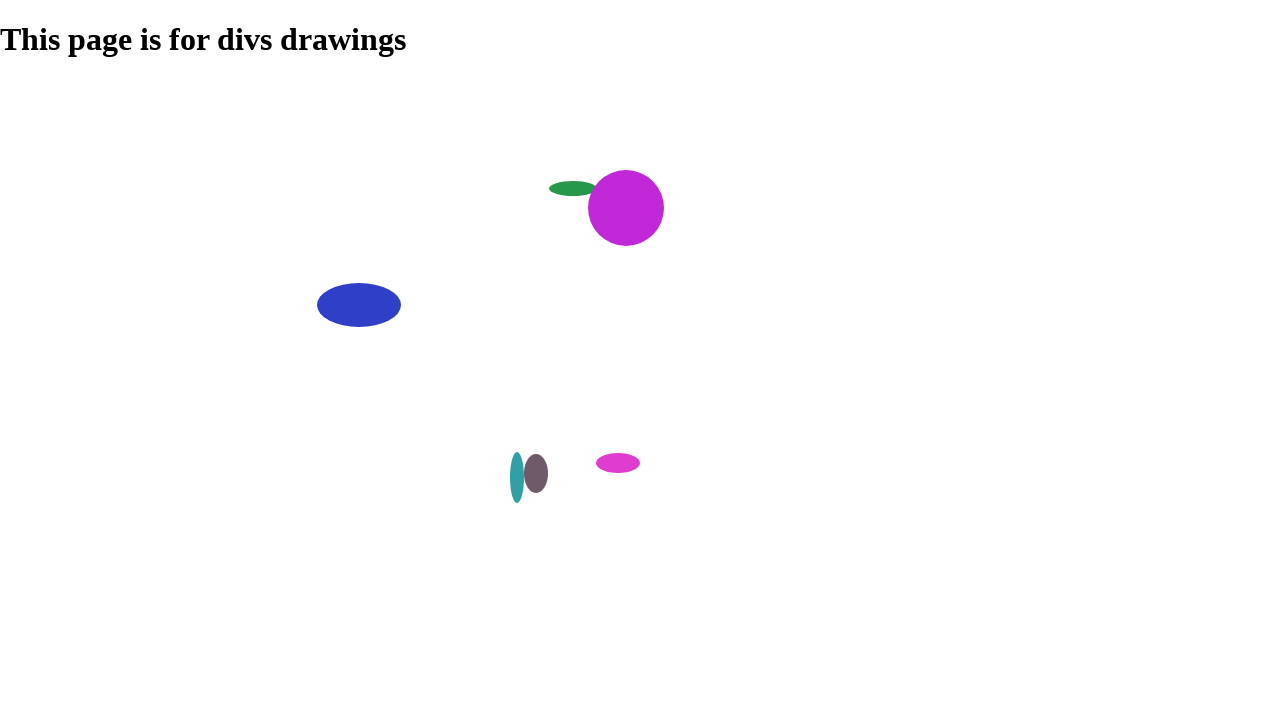

Dragged mouse to new position for rectangle 10 at (568, 119)
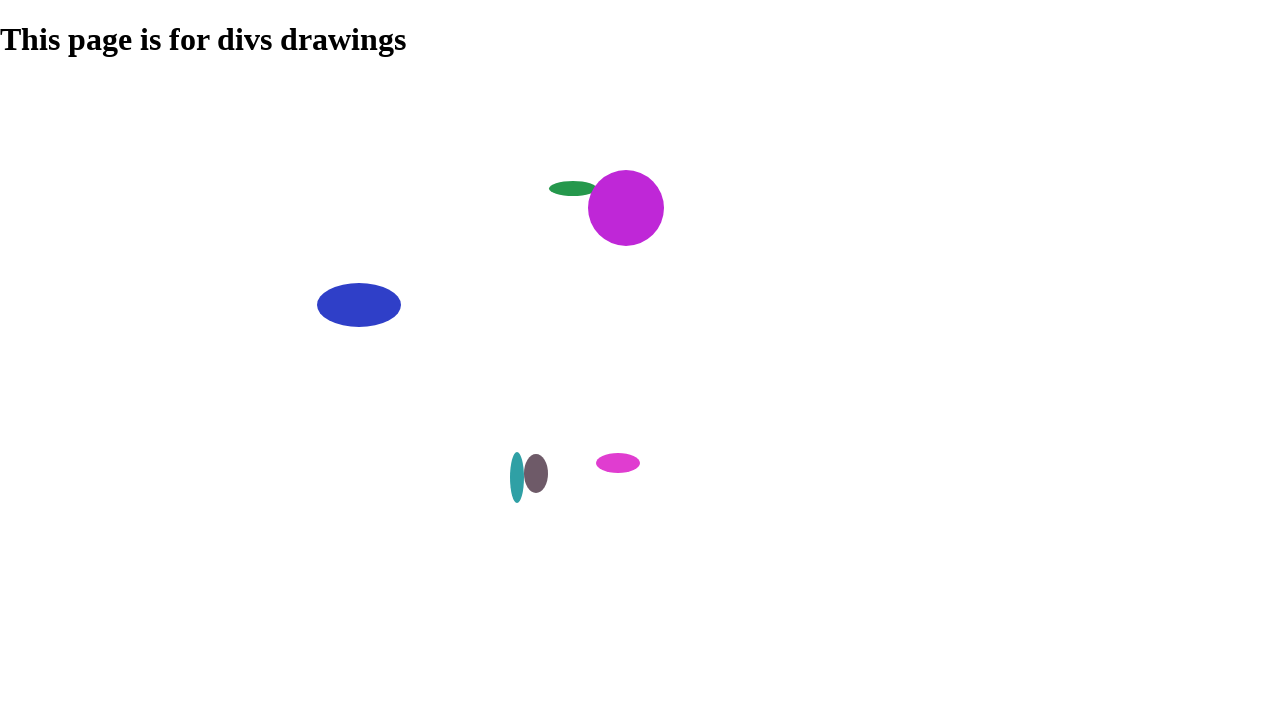

Released mouse button, completed rectangle 10 at (568, 119)
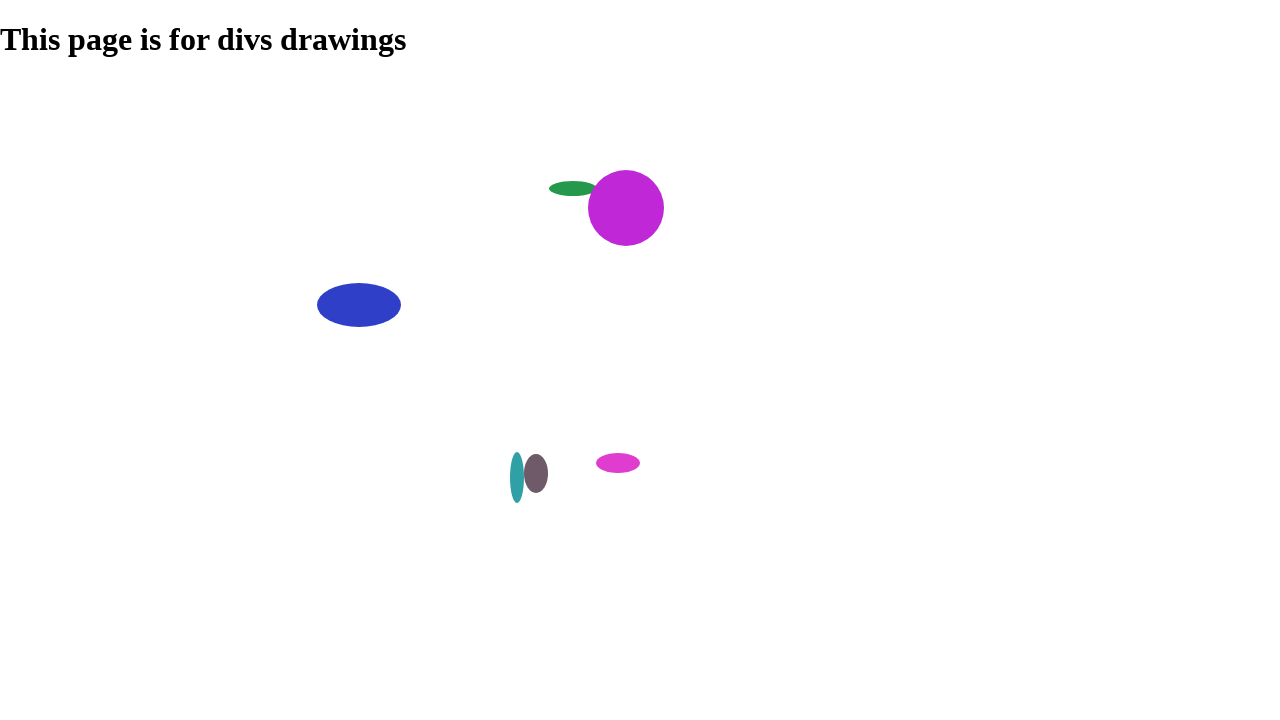

Paused 200ms before drawing next rectangle
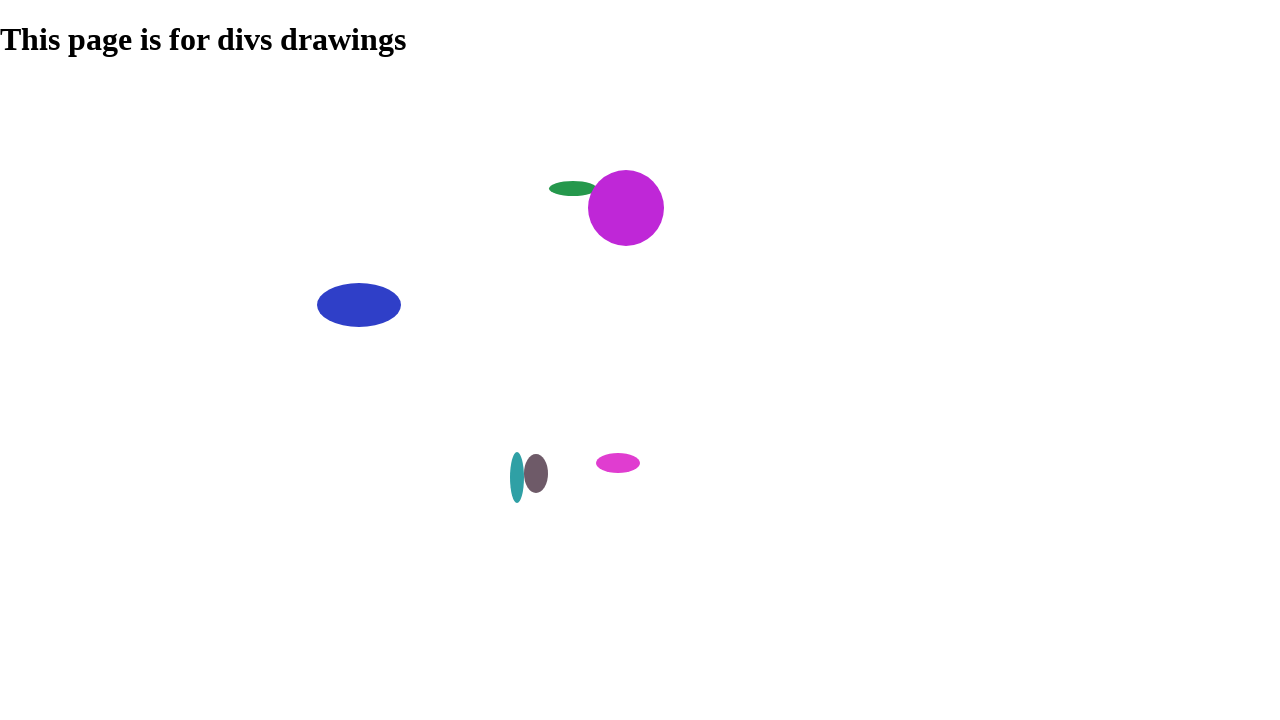

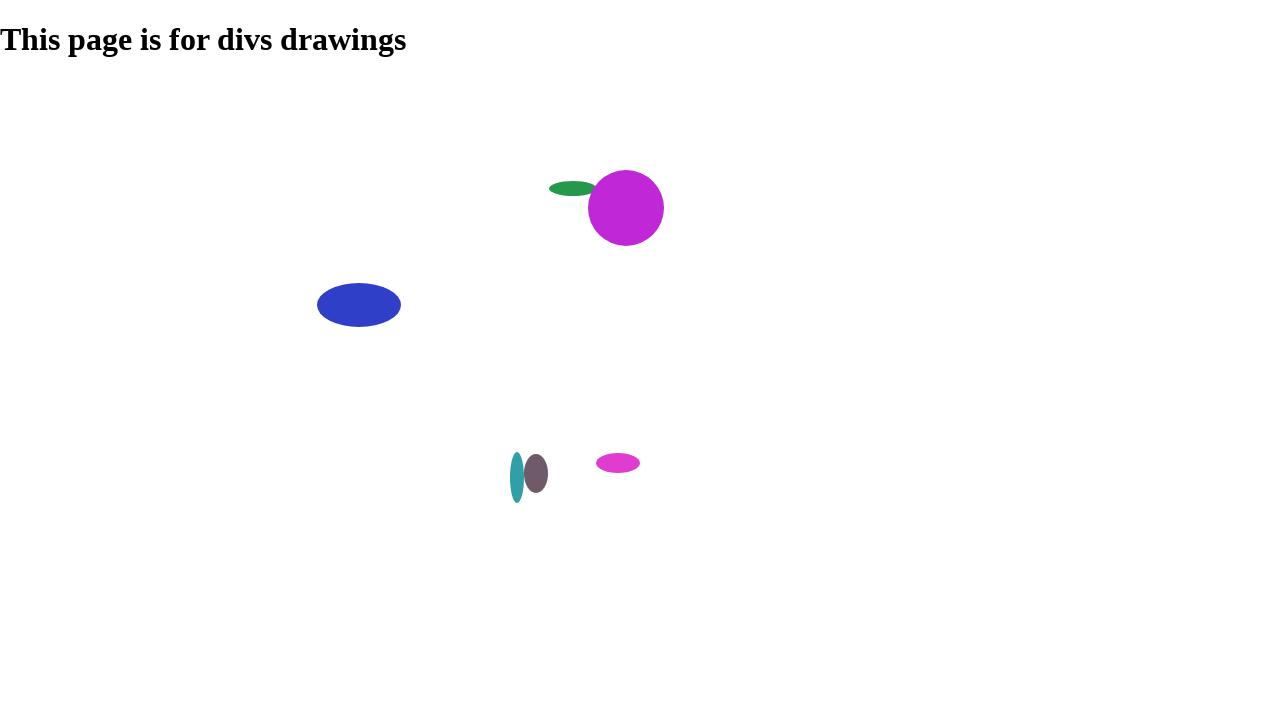